Tests infinite scroll functionality by scrolling down 750 pixels 10 times, then scrolling back up 750 pixels 10 times using JavaScript scroll commands.

Starting URL: https://practice.cydeo.com/infinite_scroll

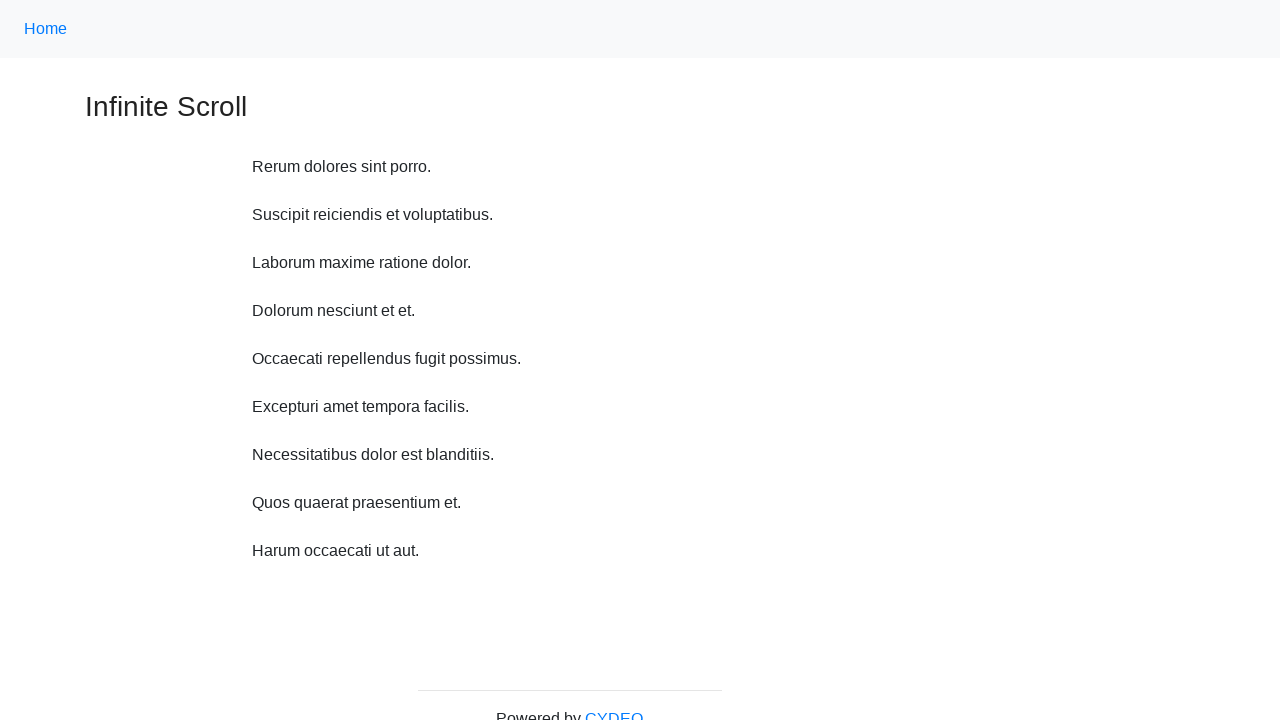

Scrolled down 750 pixels (iteration 1/10)
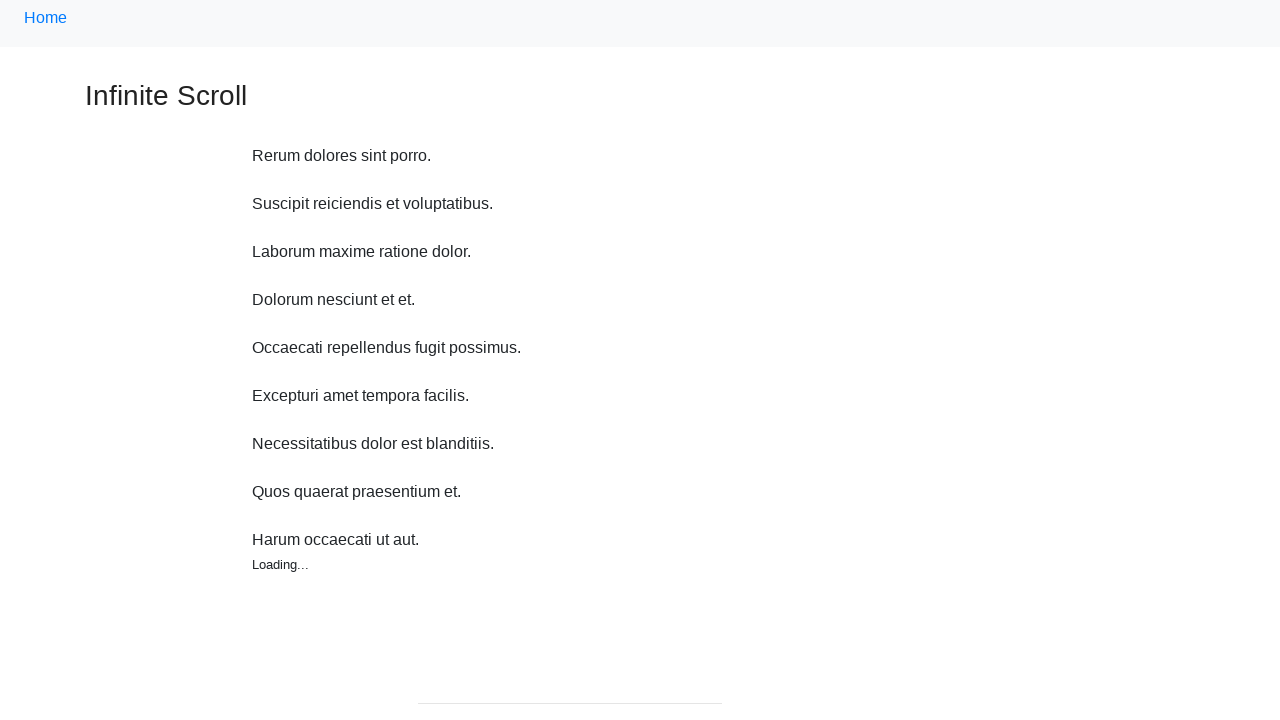

Waited 3 seconds for content to load after scrolling down (iteration 1/10)
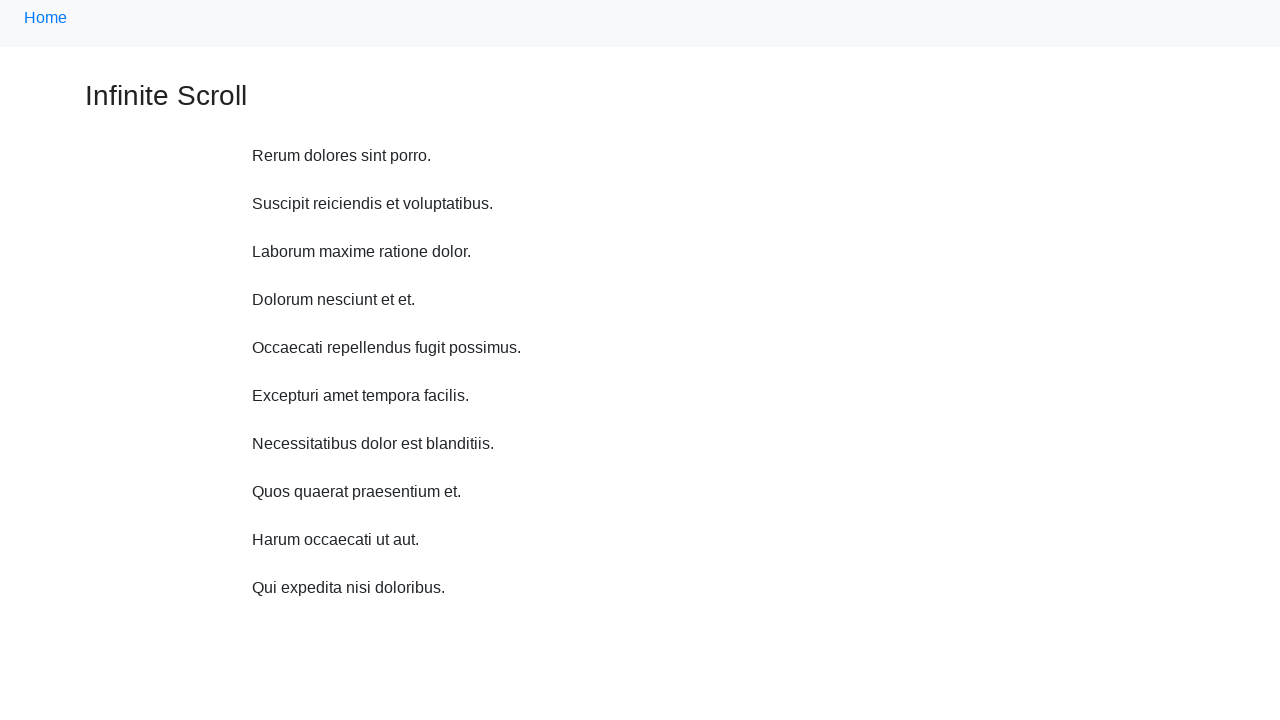

Scrolled down 750 pixels (iteration 2/10)
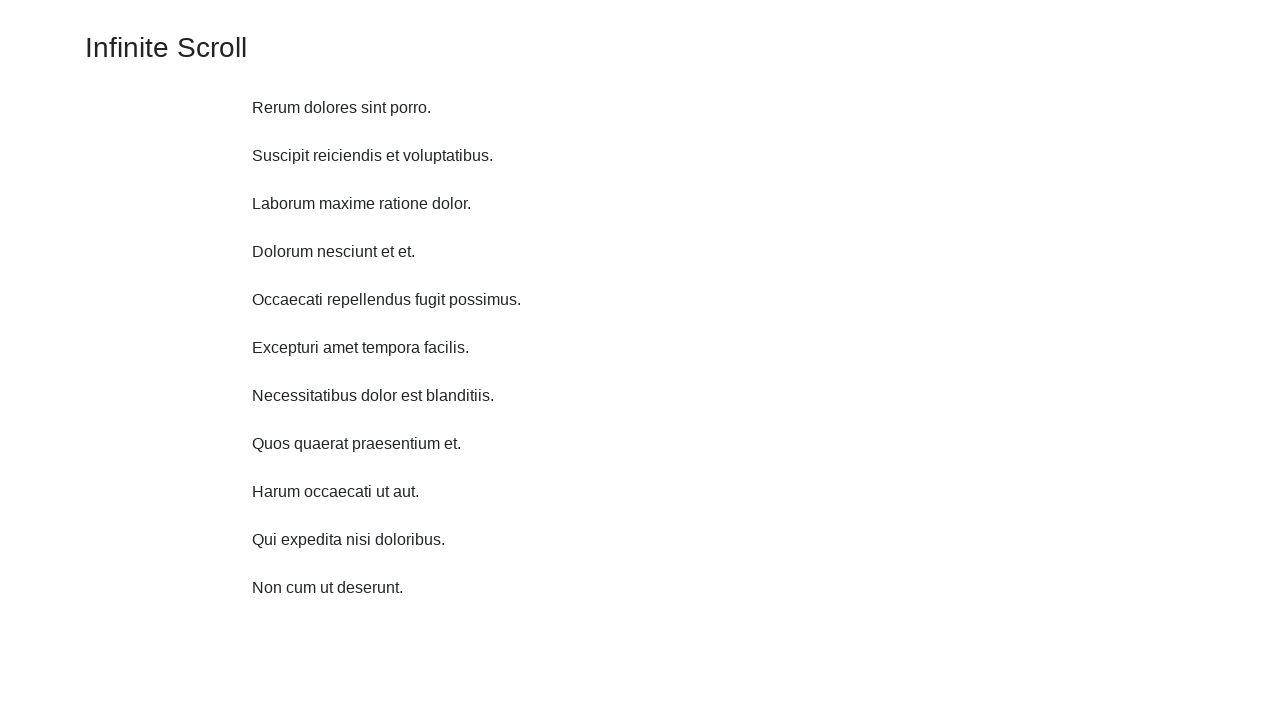

Waited 3 seconds for content to load after scrolling down (iteration 2/10)
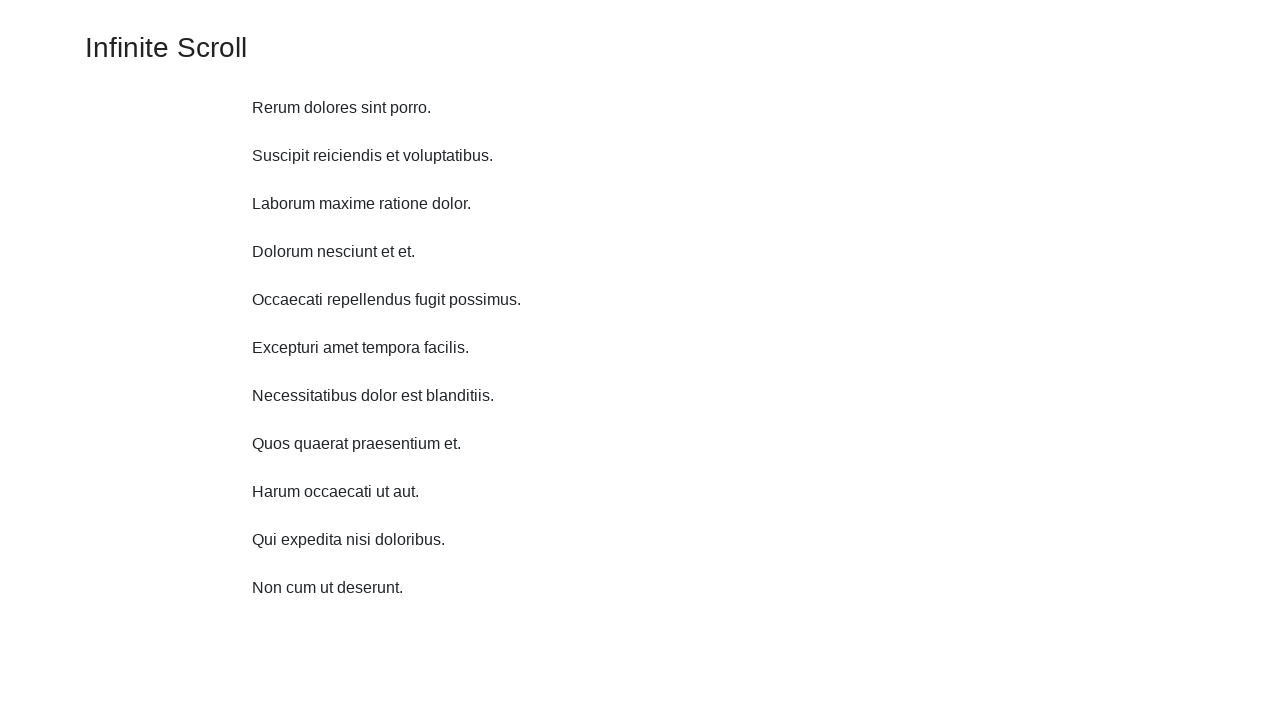

Scrolled down 750 pixels (iteration 3/10)
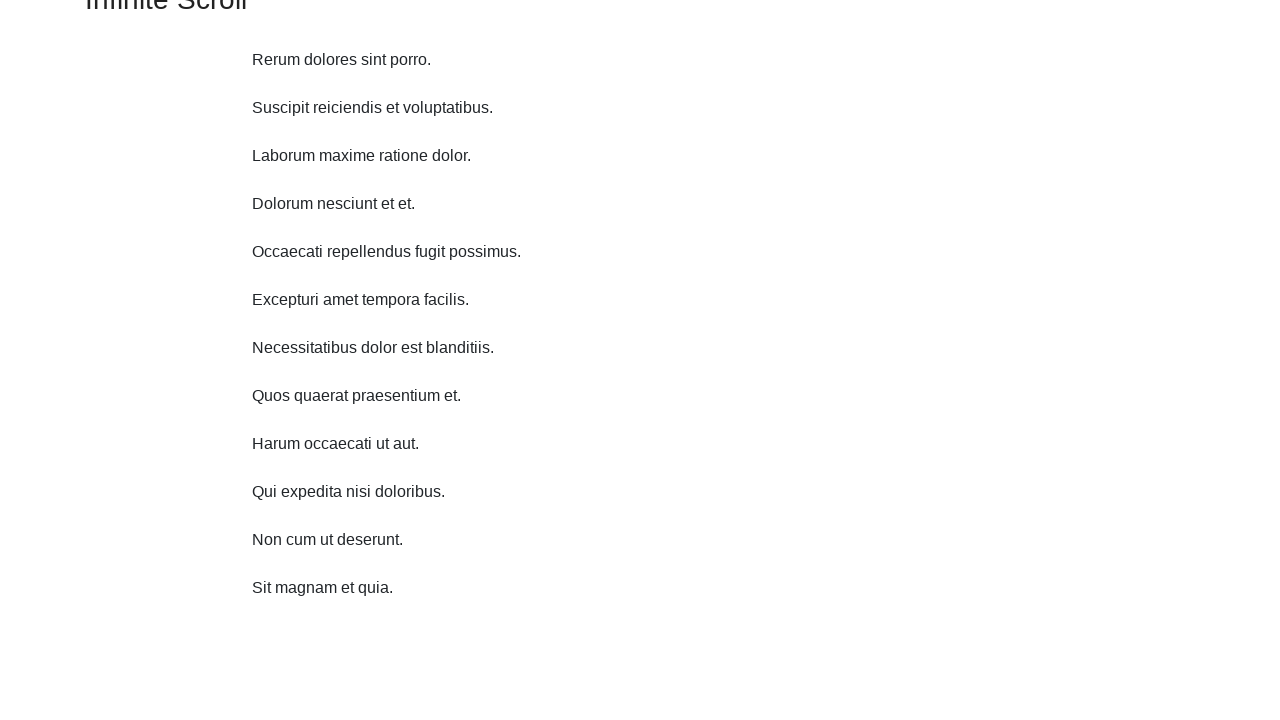

Waited 3 seconds for content to load after scrolling down (iteration 3/10)
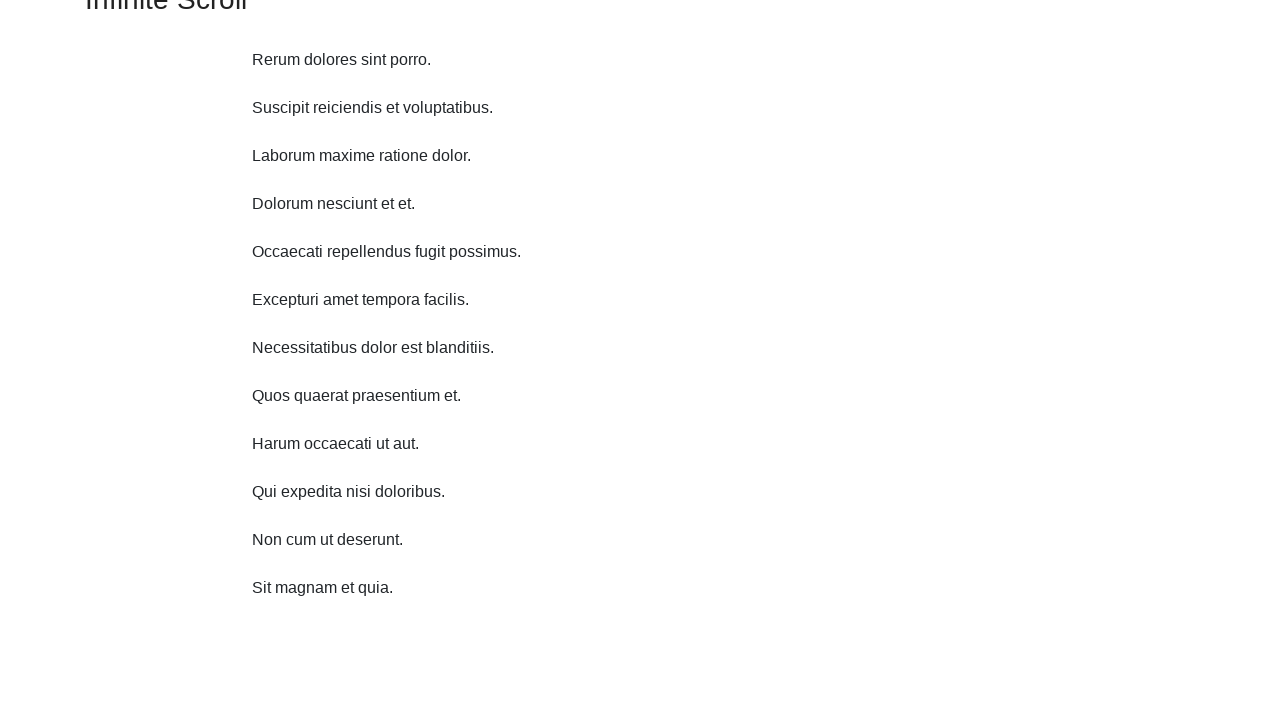

Scrolled down 750 pixels (iteration 4/10)
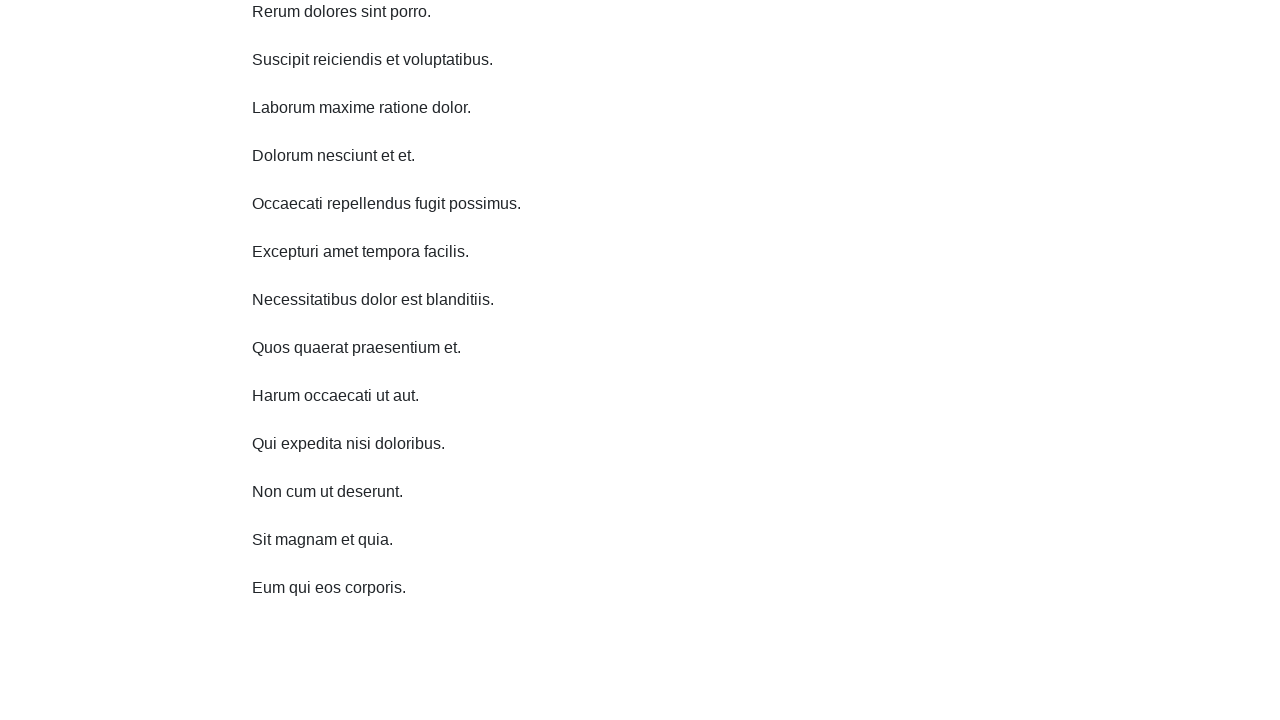

Waited 3 seconds for content to load after scrolling down (iteration 4/10)
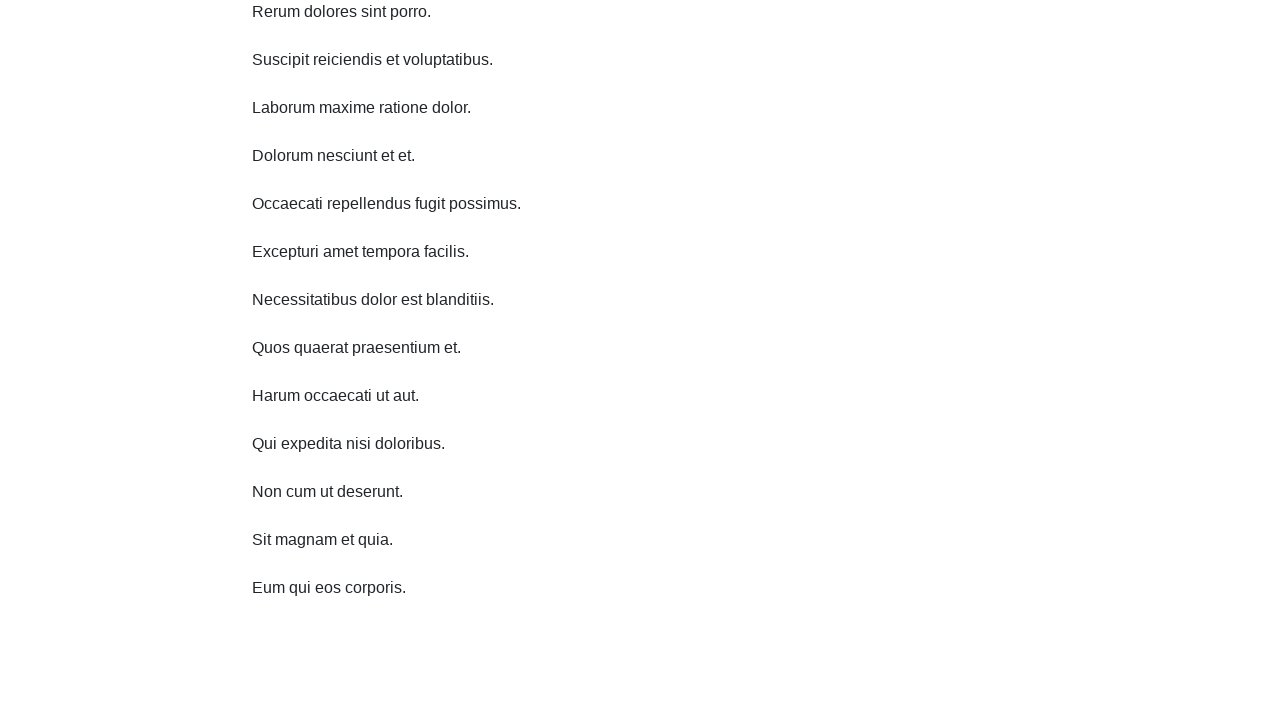

Scrolled down 750 pixels (iteration 5/10)
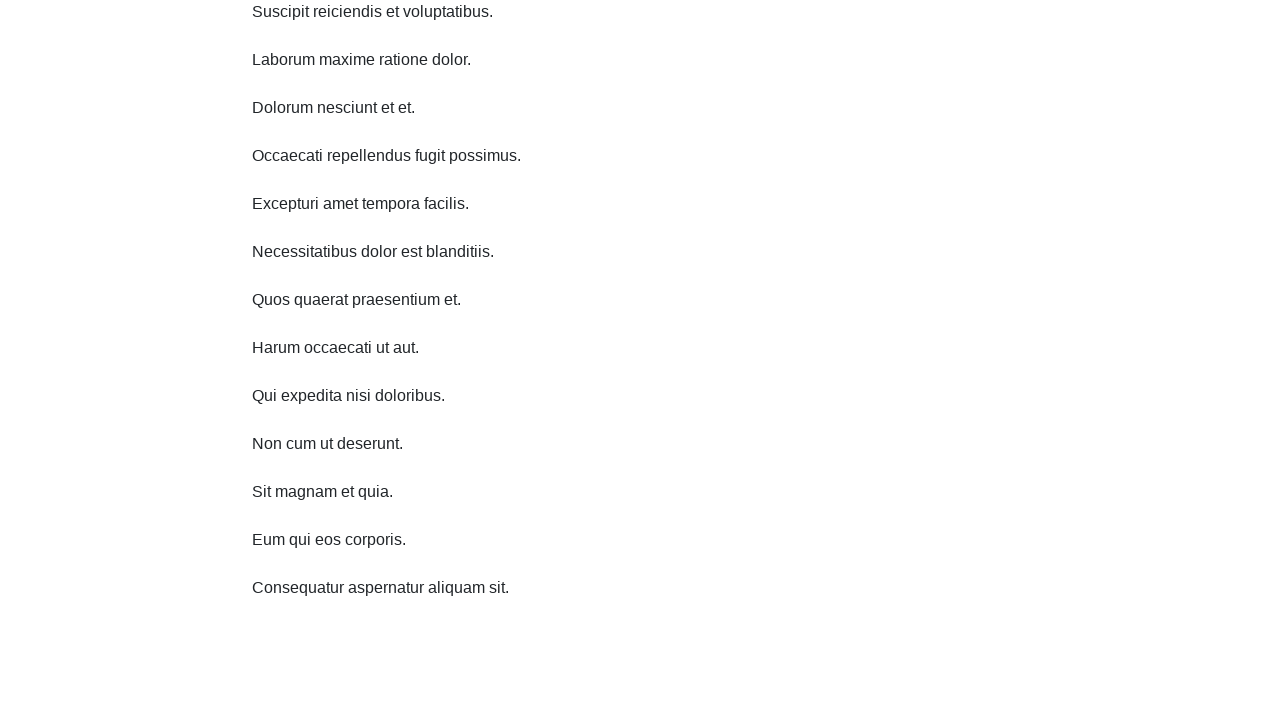

Waited 3 seconds for content to load after scrolling down (iteration 5/10)
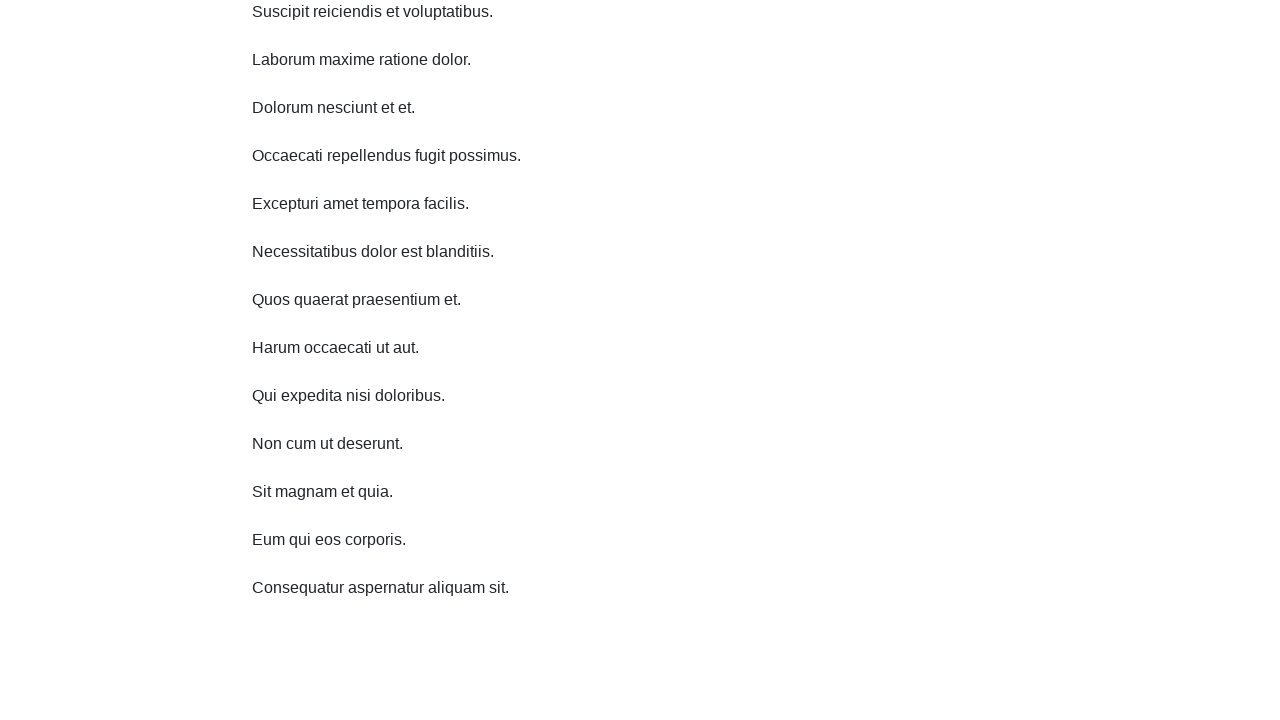

Scrolled down 750 pixels (iteration 6/10)
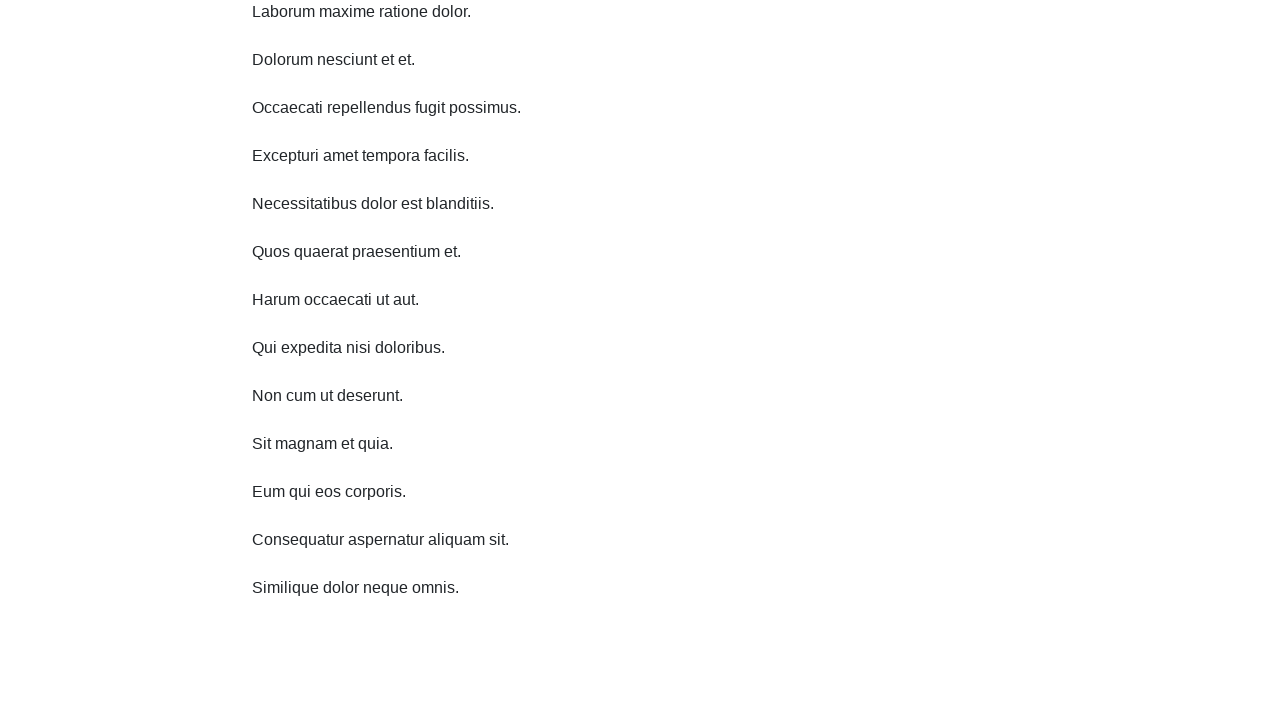

Waited 3 seconds for content to load after scrolling down (iteration 6/10)
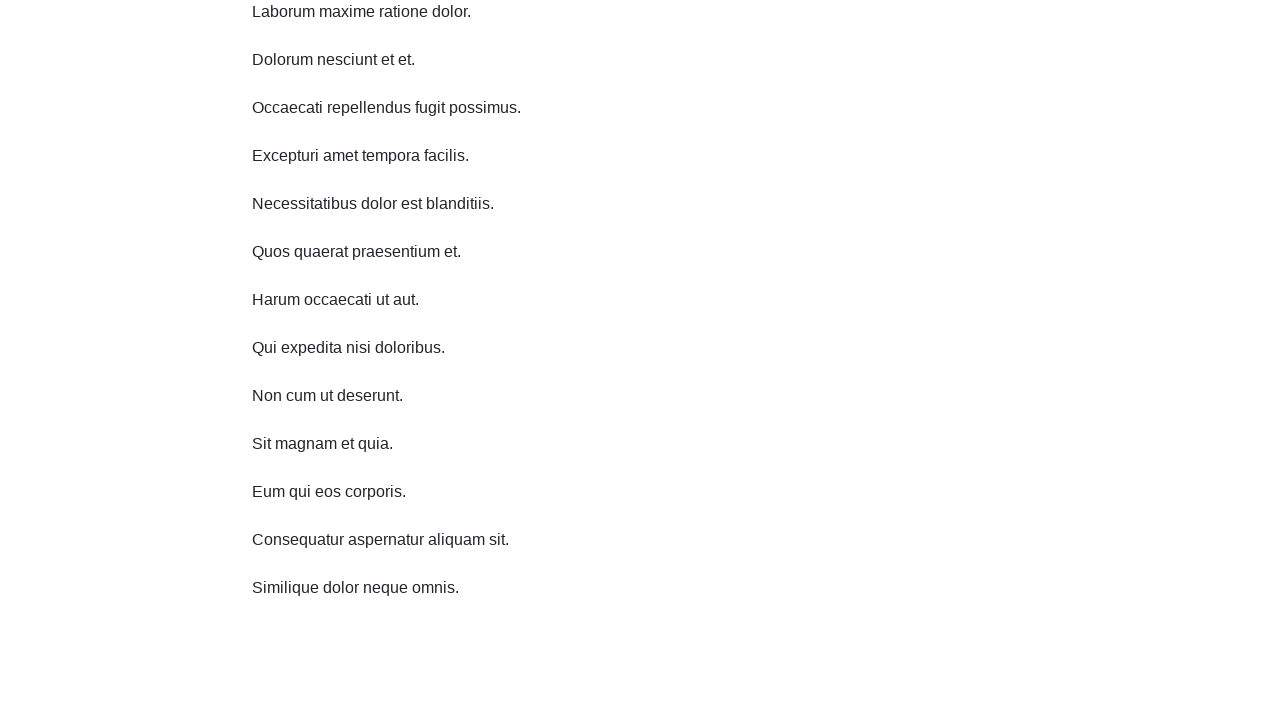

Scrolled down 750 pixels (iteration 7/10)
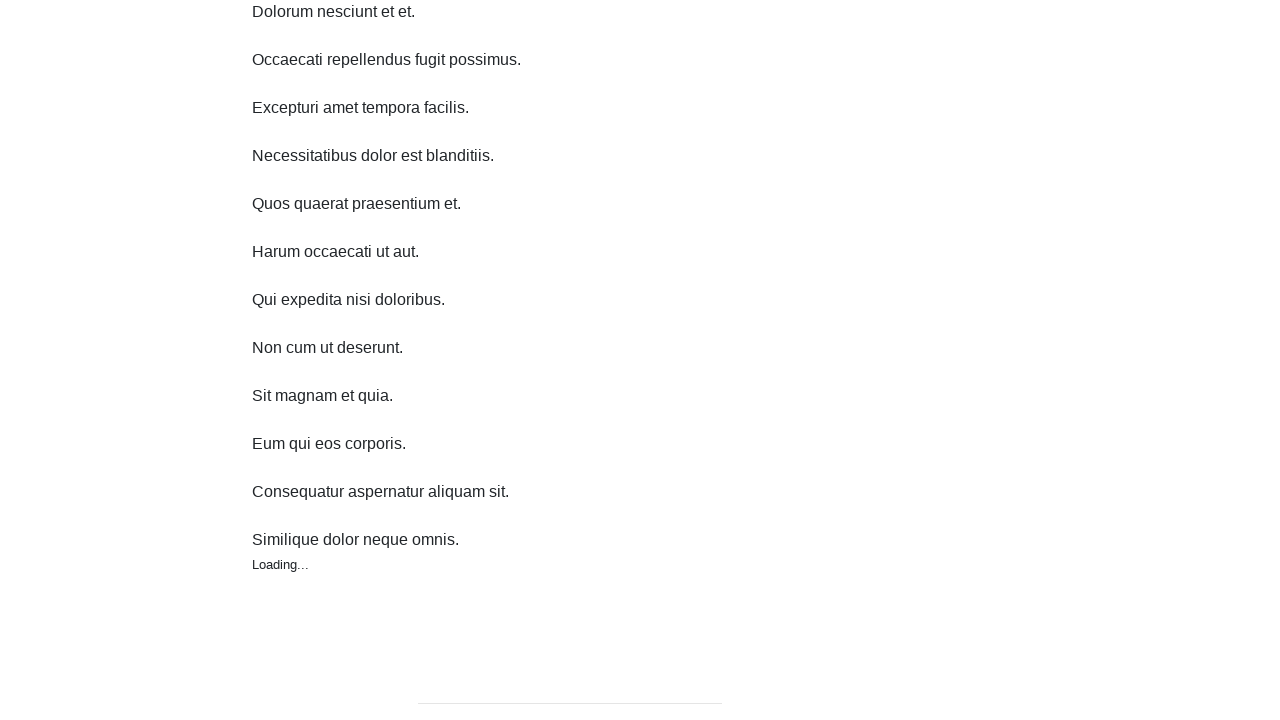

Waited 3 seconds for content to load after scrolling down (iteration 7/10)
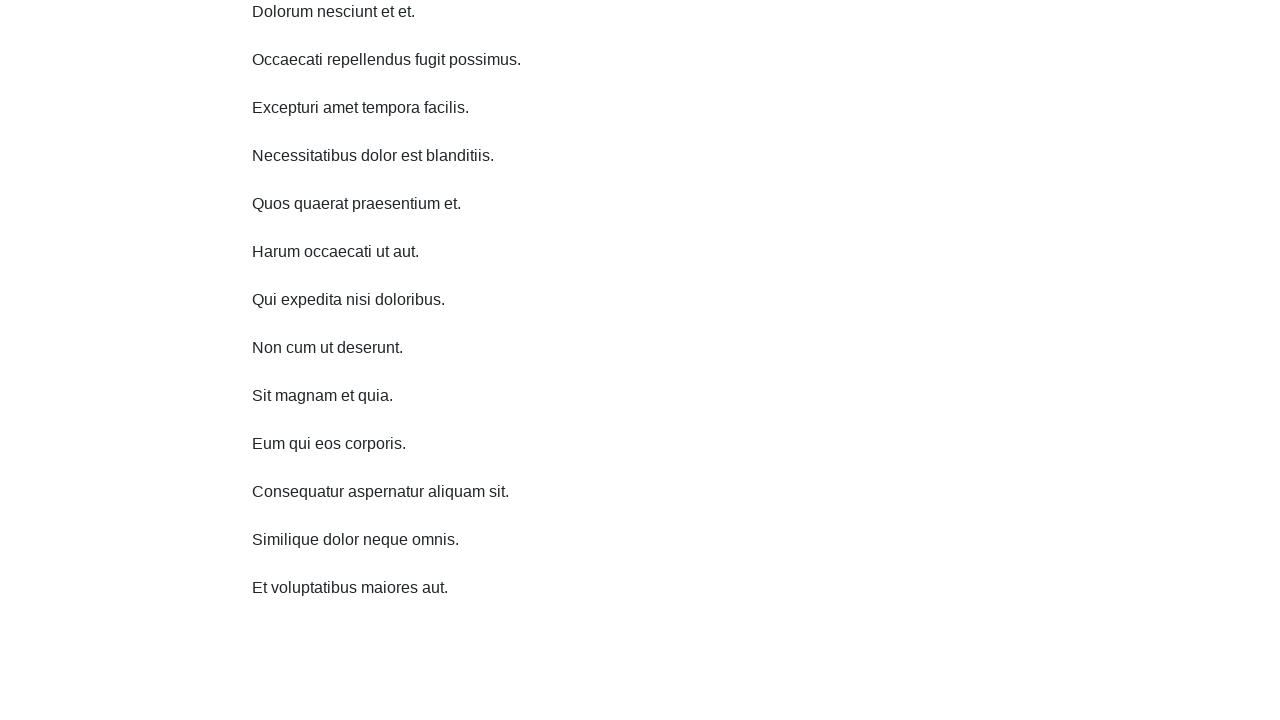

Scrolled down 750 pixels (iteration 8/10)
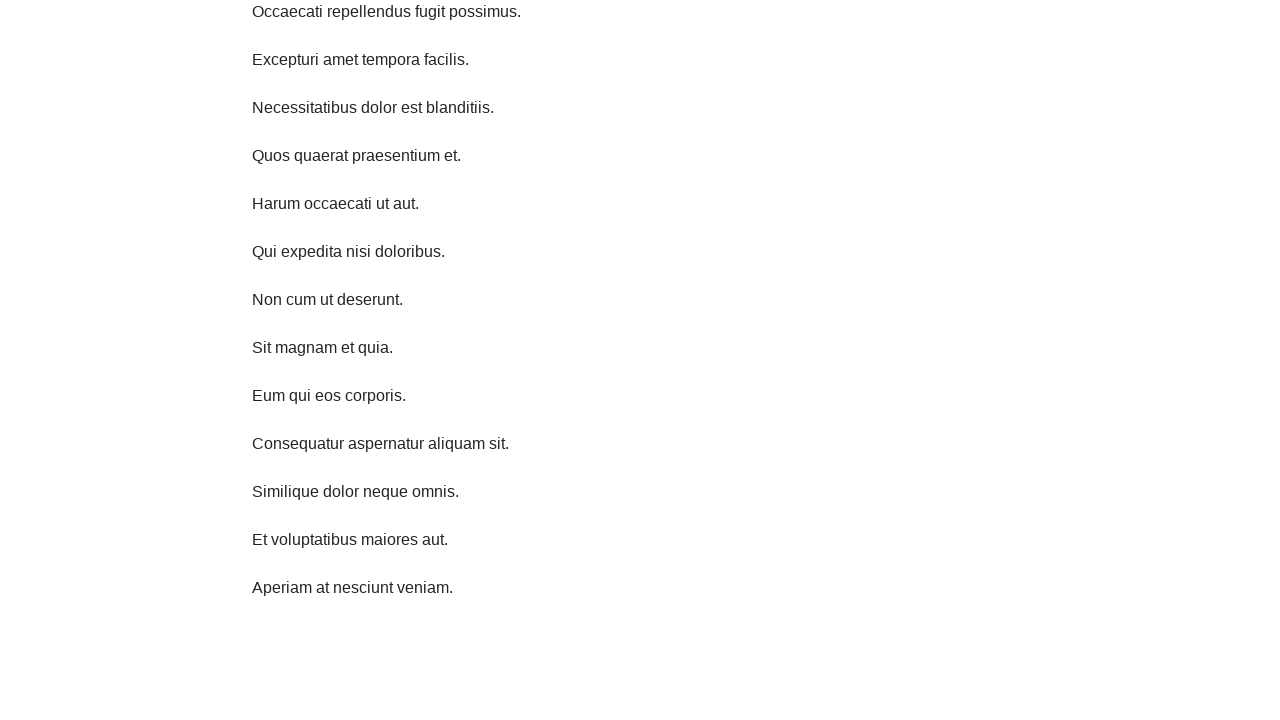

Waited 3 seconds for content to load after scrolling down (iteration 8/10)
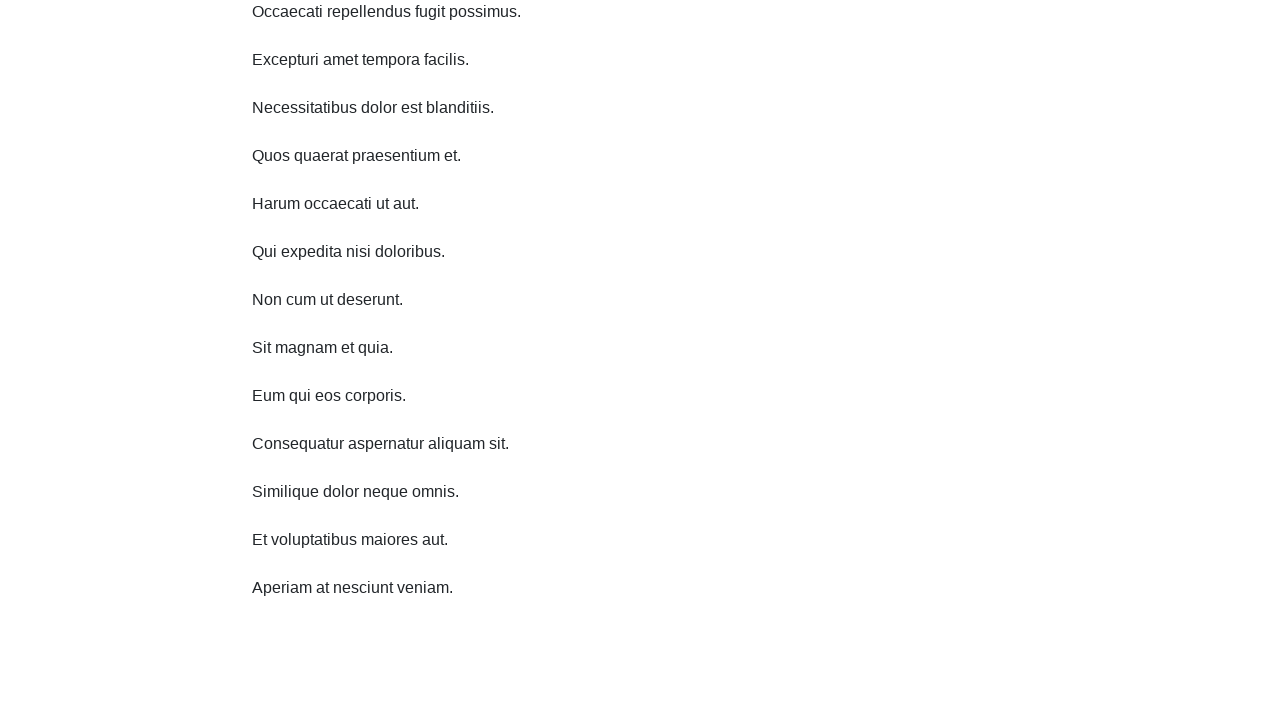

Scrolled down 750 pixels (iteration 9/10)
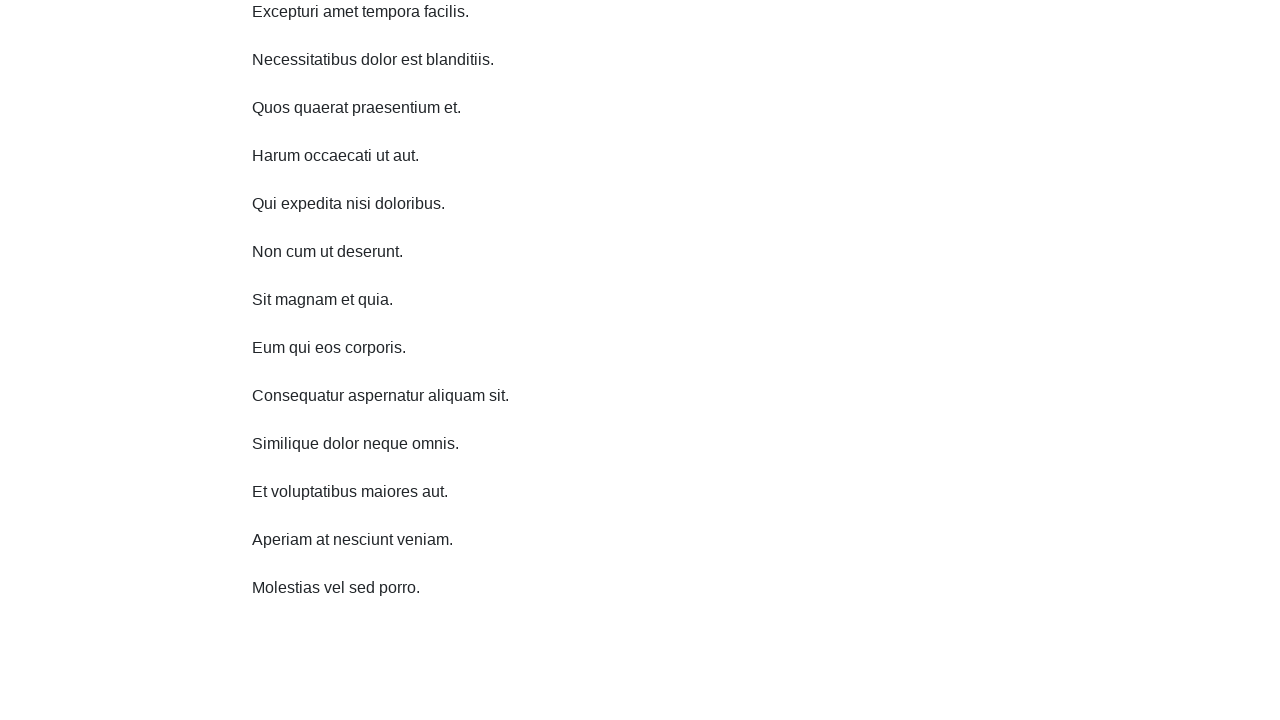

Waited 3 seconds for content to load after scrolling down (iteration 9/10)
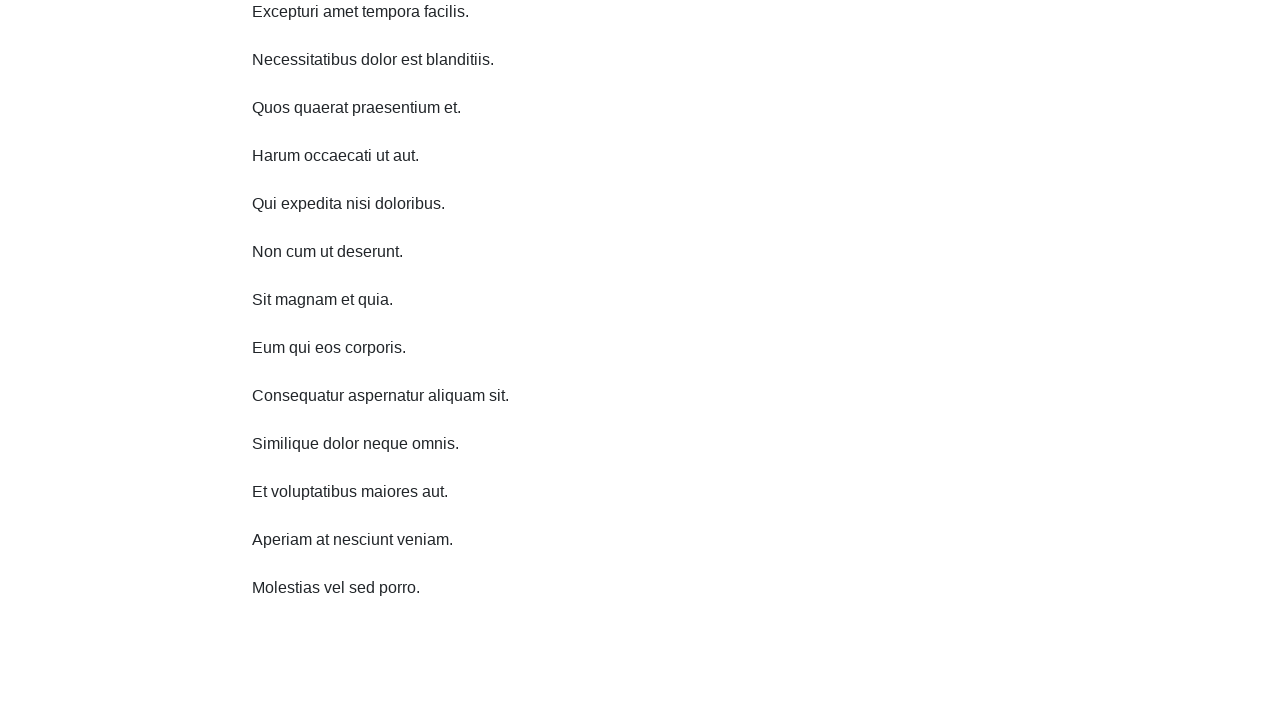

Scrolled down 750 pixels (iteration 10/10)
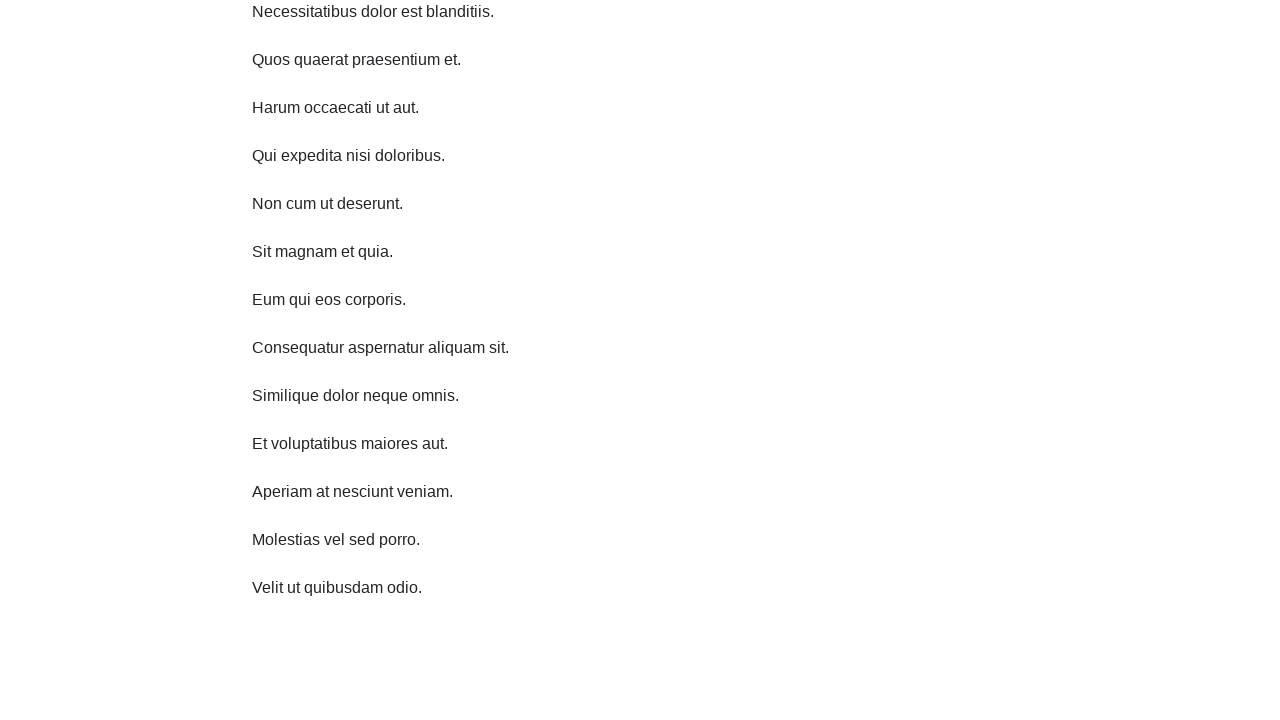

Waited 3 seconds for content to load after scrolling down (iteration 10/10)
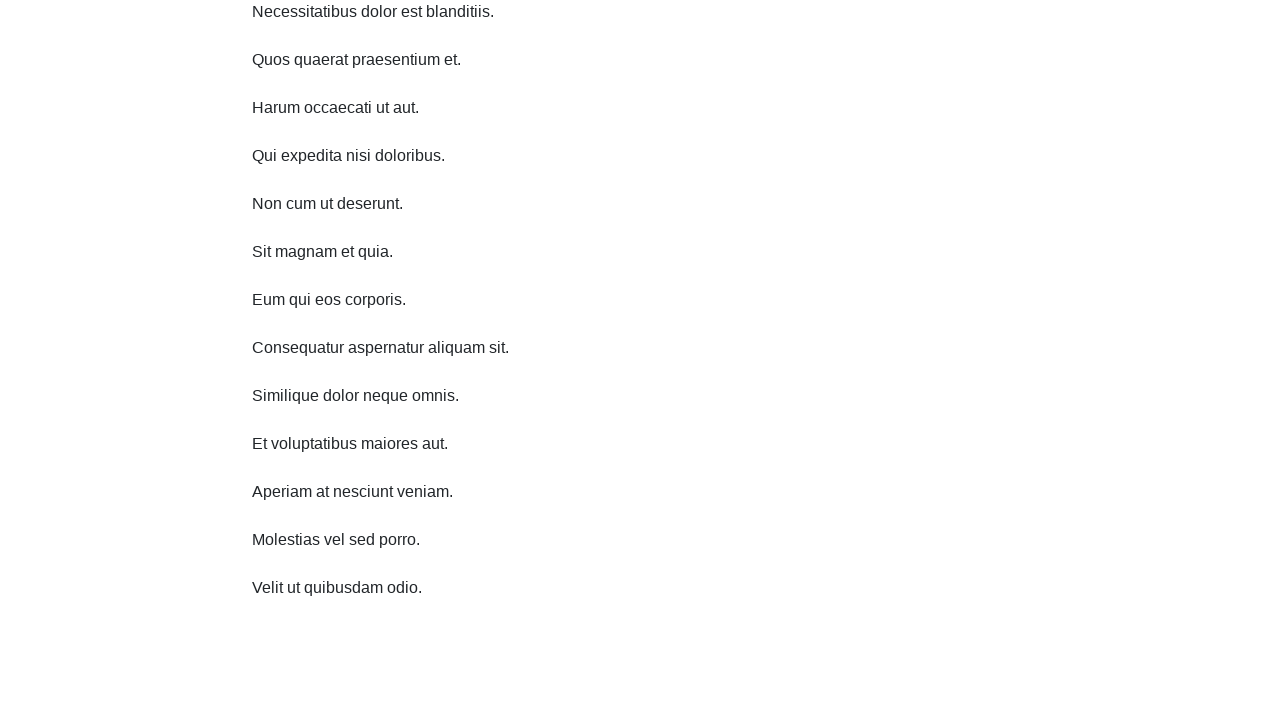

Scrolled up 750 pixels (iteration 1/10)
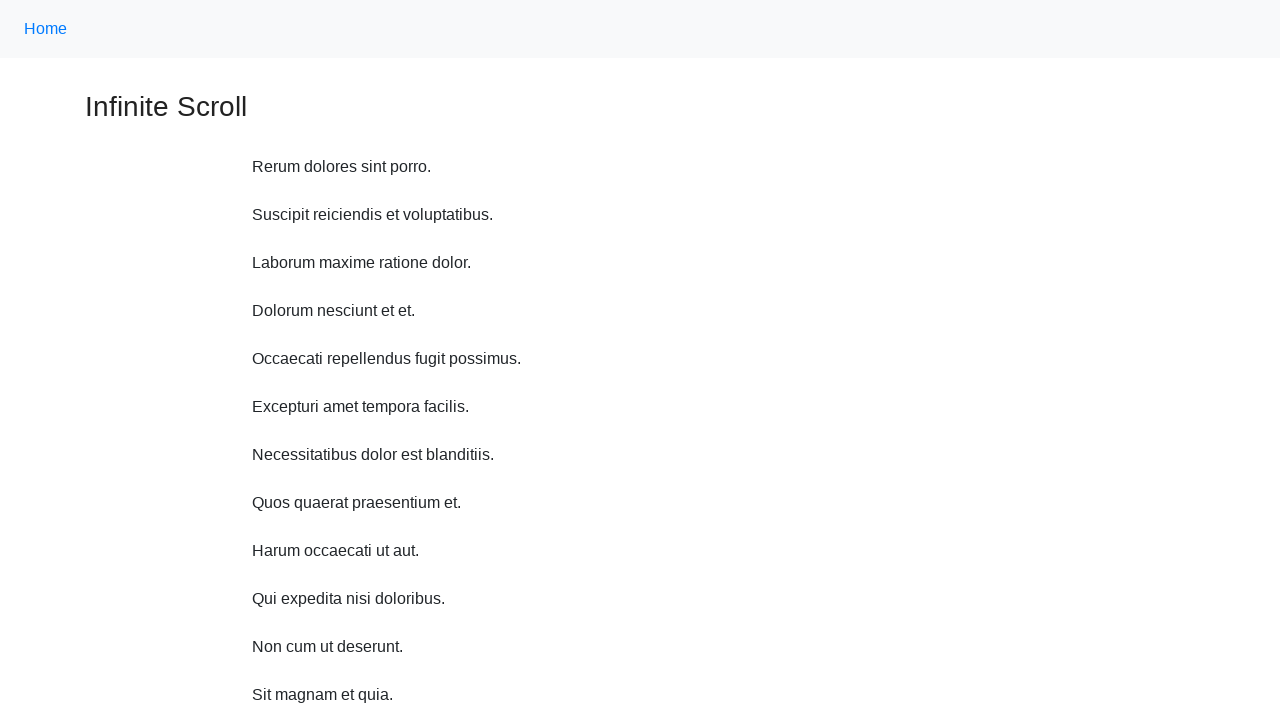

Waited 3 seconds for content to load after scrolling up (iteration 1/10)
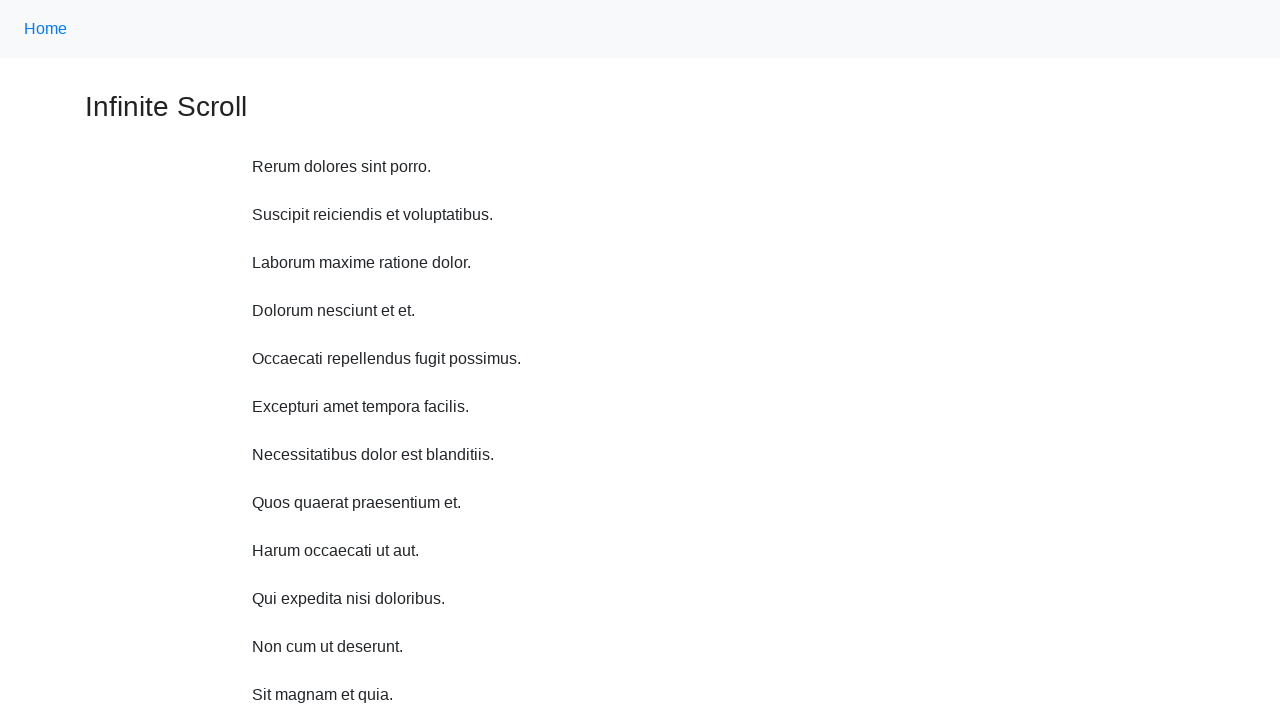

Scrolled up 750 pixels (iteration 2/10)
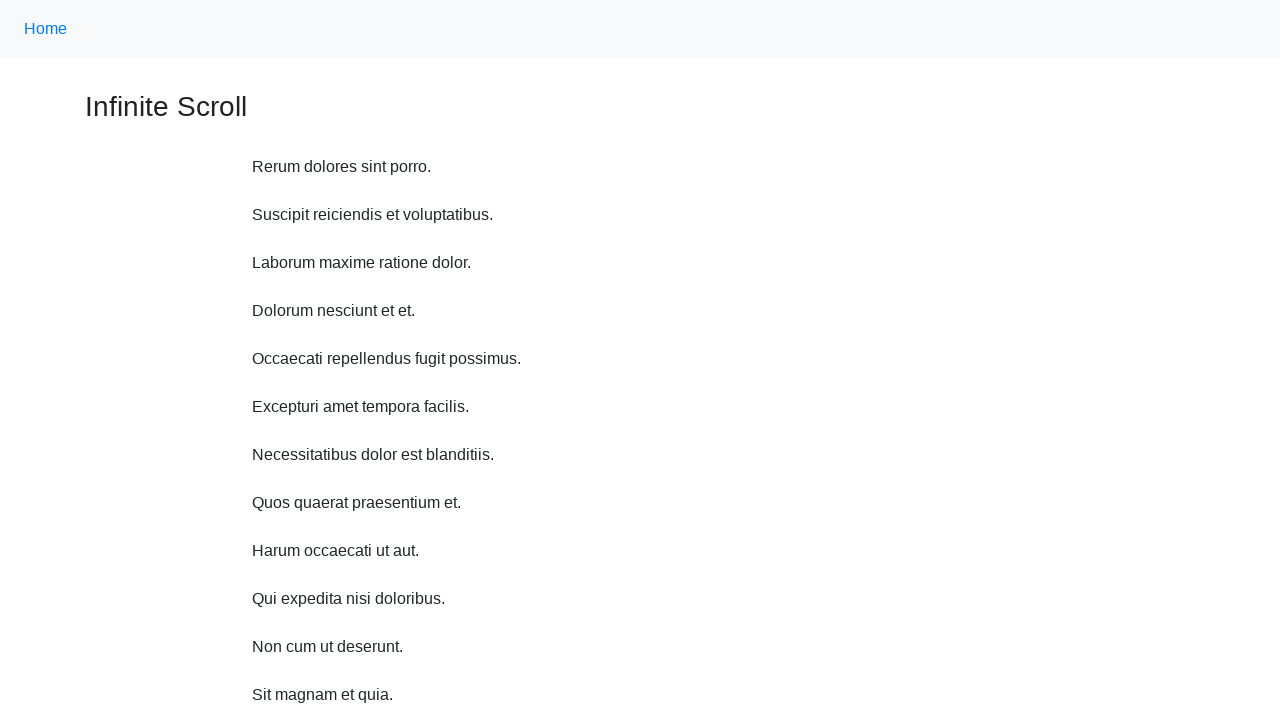

Waited 3 seconds for content to load after scrolling up (iteration 2/10)
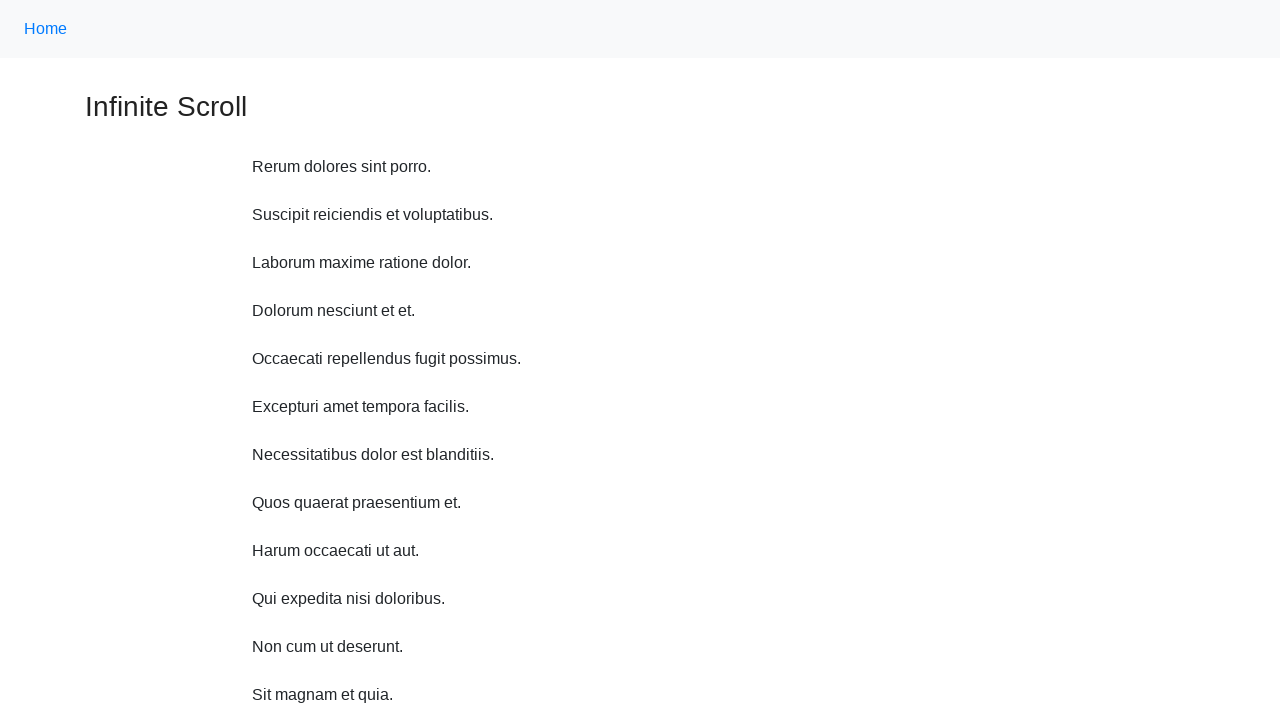

Scrolled up 750 pixels (iteration 3/10)
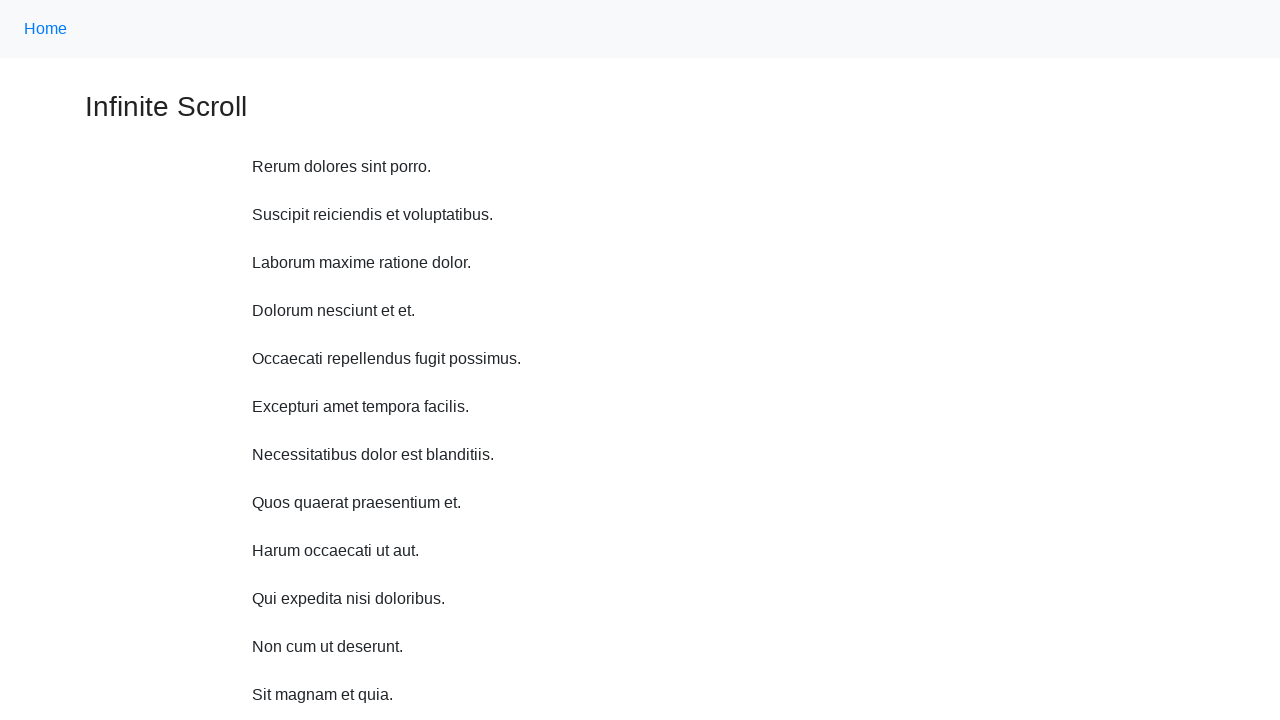

Waited 3 seconds for content to load after scrolling up (iteration 3/10)
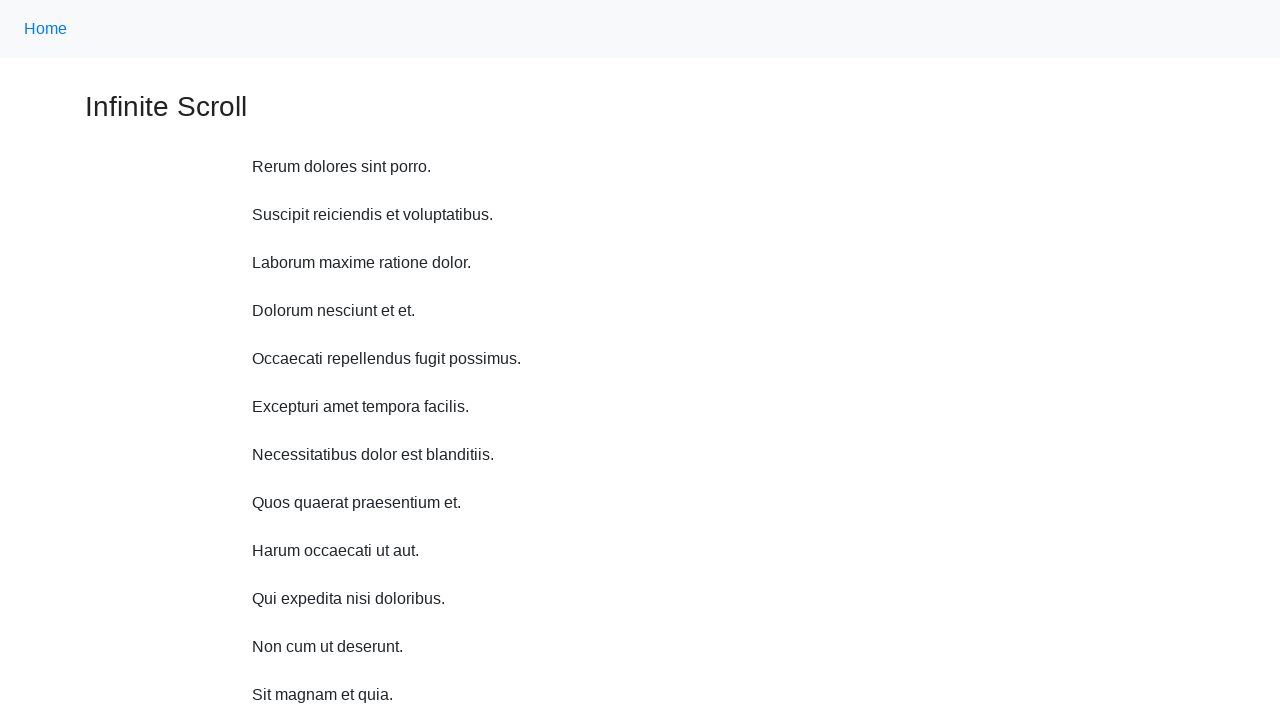

Scrolled up 750 pixels (iteration 4/10)
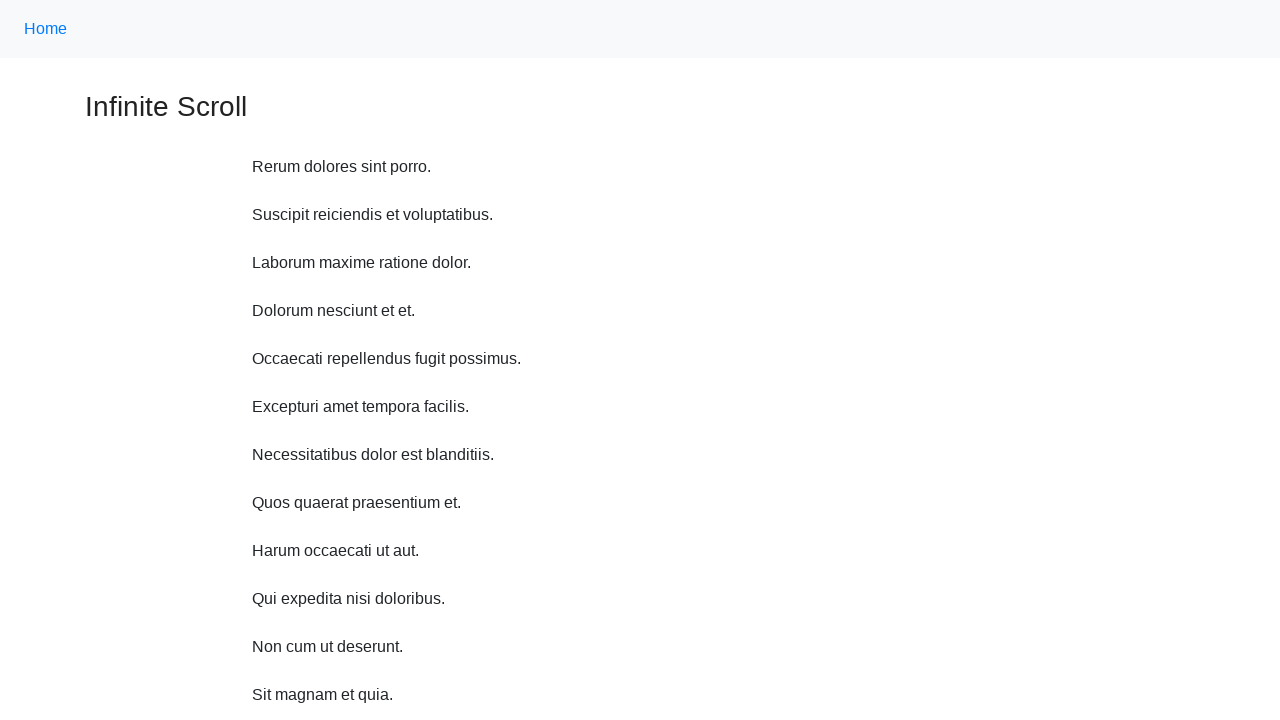

Waited 3 seconds for content to load after scrolling up (iteration 4/10)
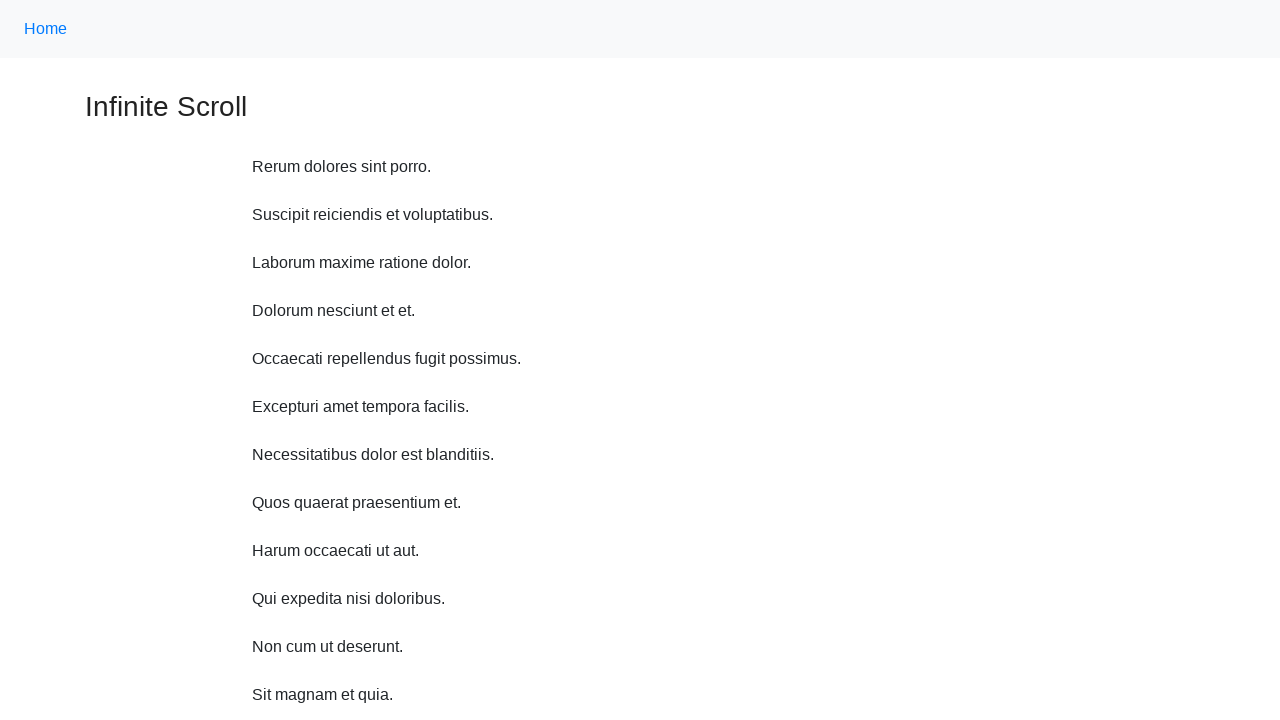

Scrolled up 750 pixels (iteration 5/10)
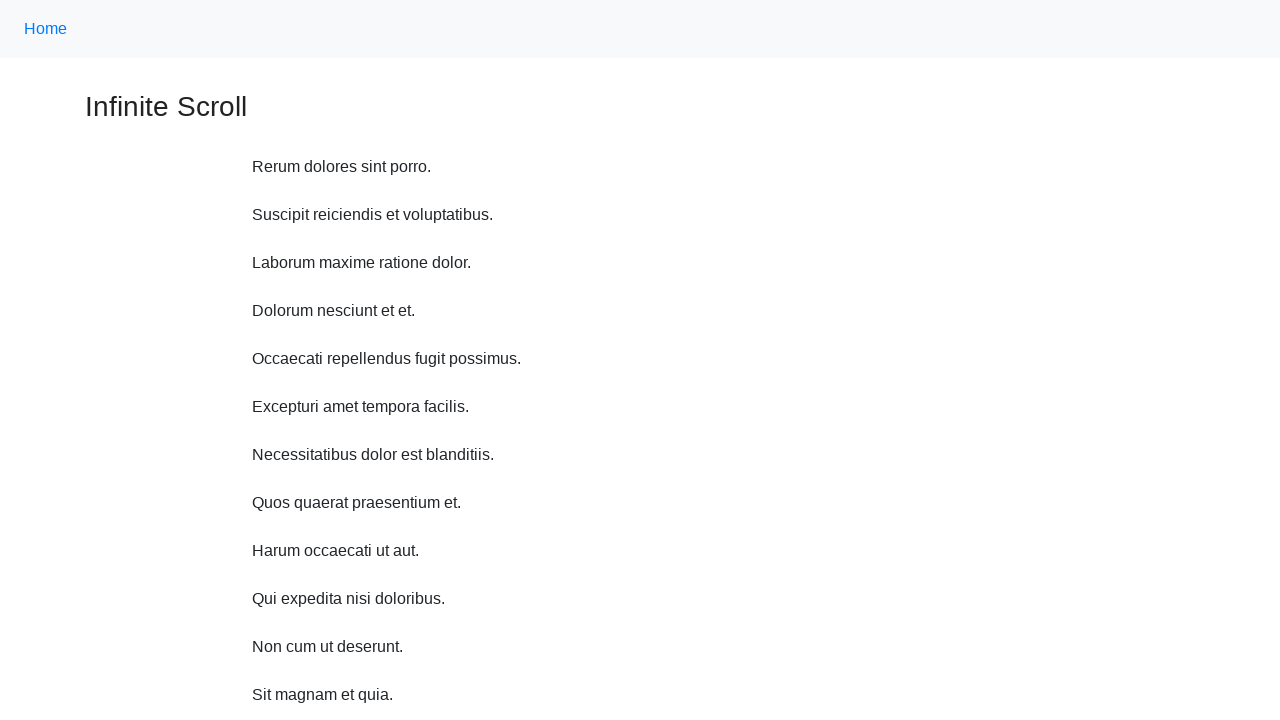

Waited 3 seconds for content to load after scrolling up (iteration 5/10)
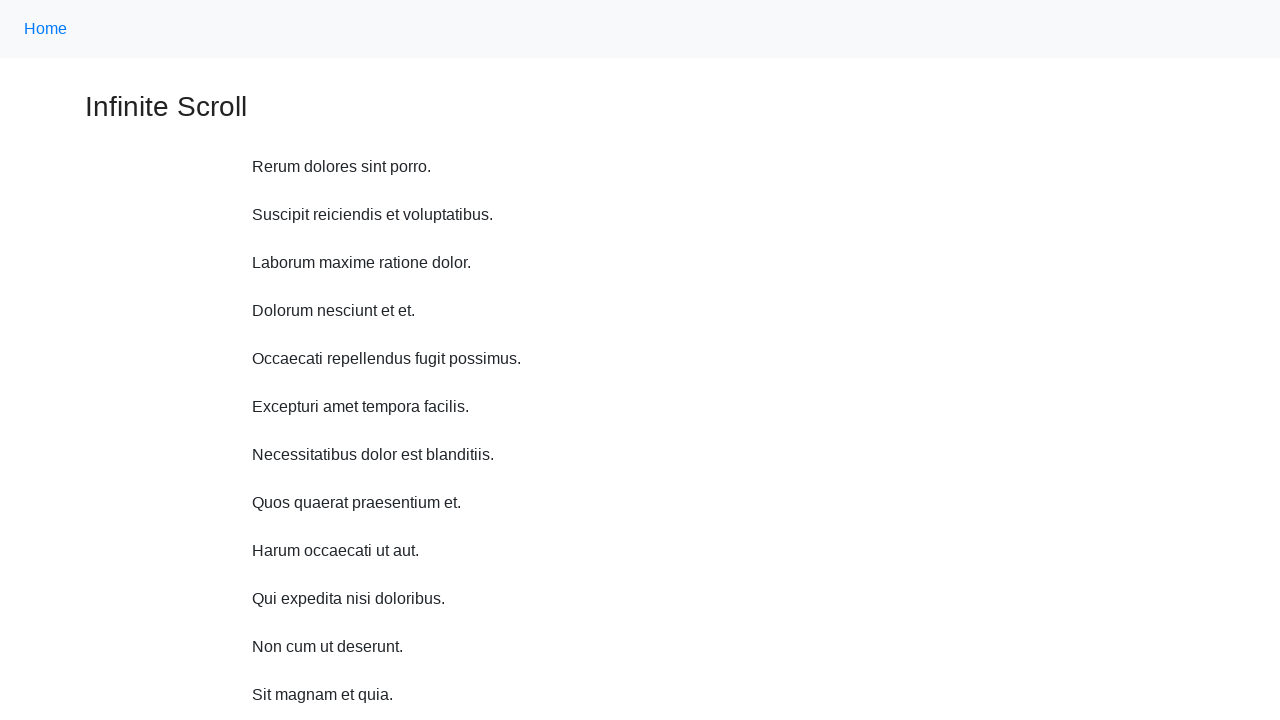

Scrolled up 750 pixels (iteration 6/10)
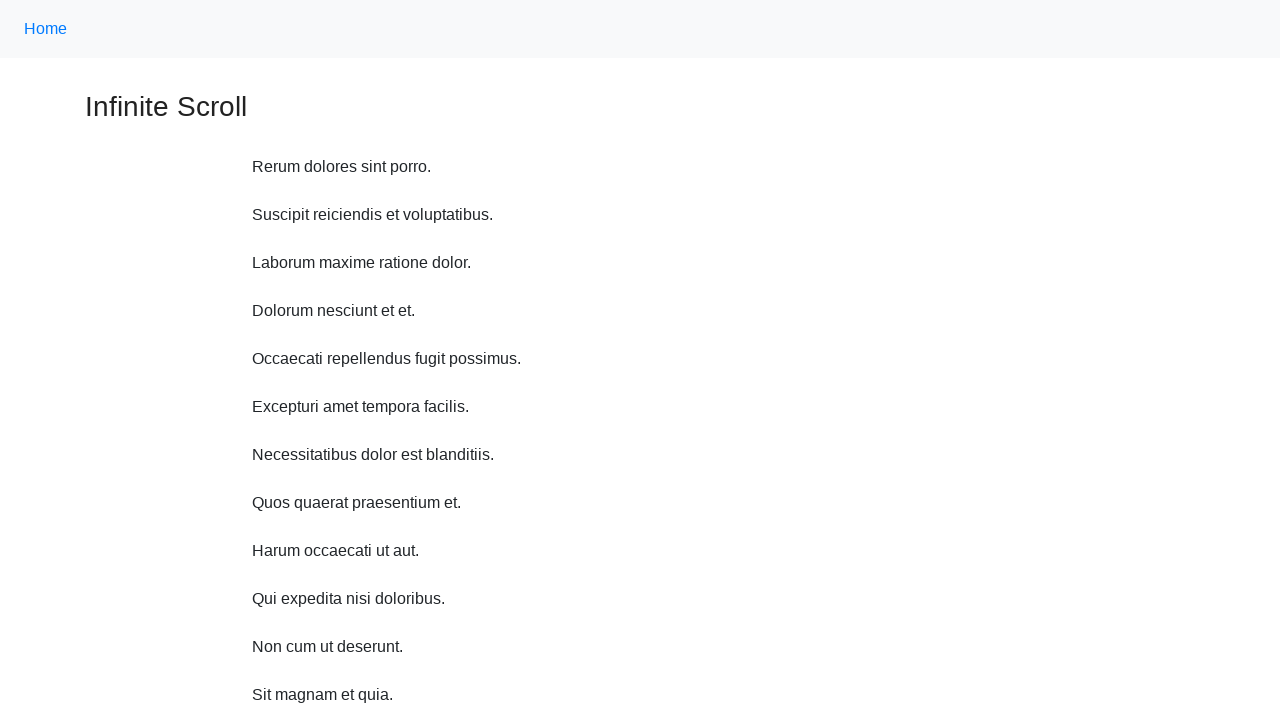

Waited 3 seconds for content to load after scrolling up (iteration 6/10)
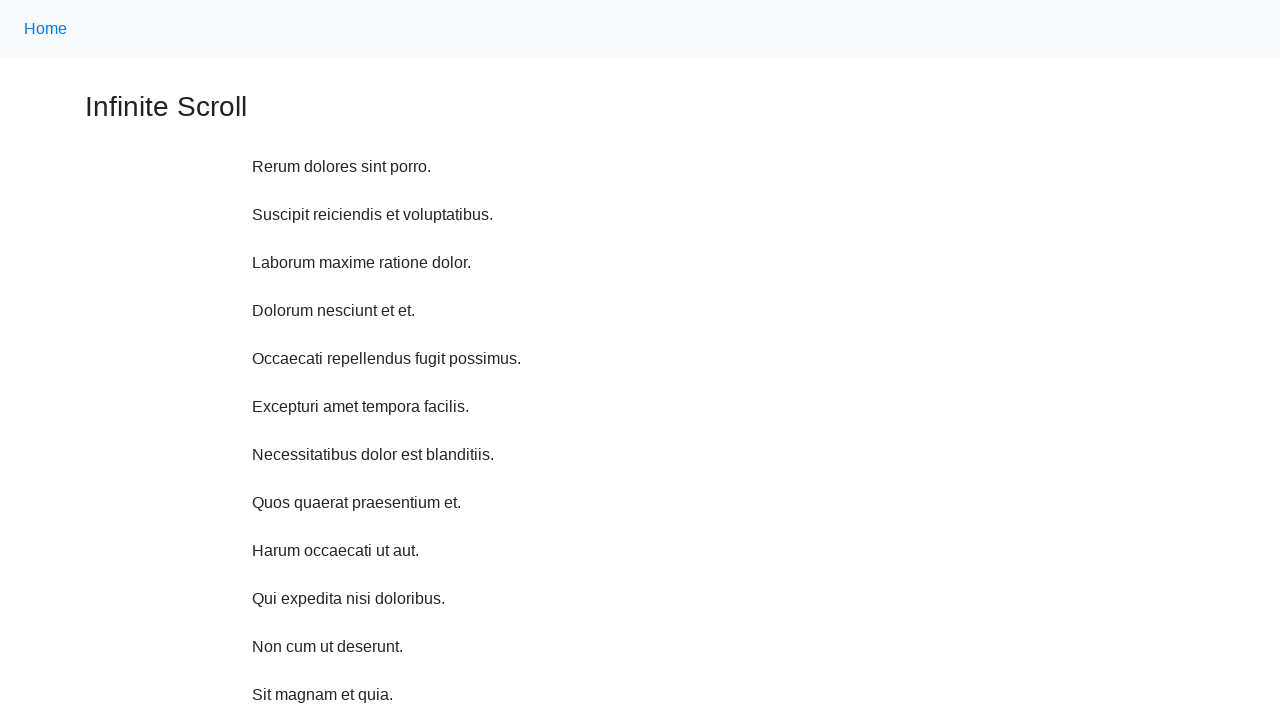

Scrolled up 750 pixels (iteration 7/10)
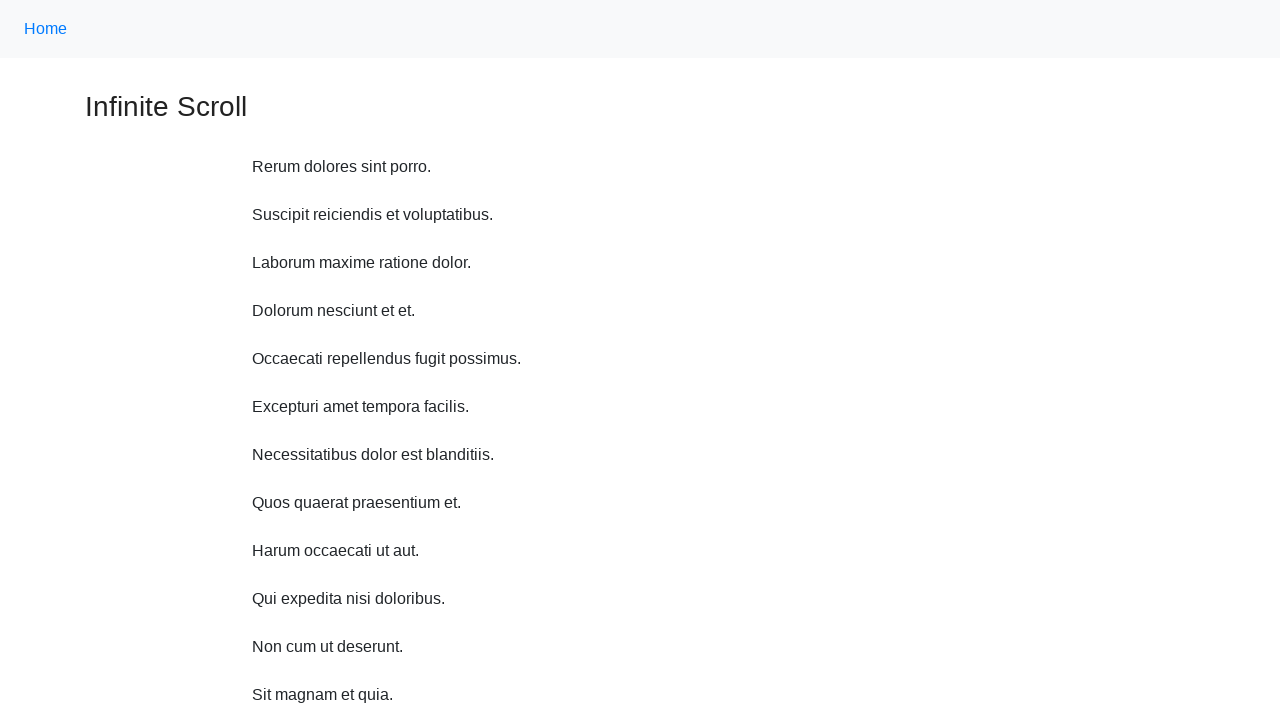

Waited 3 seconds for content to load after scrolling up (iteration 7/10)
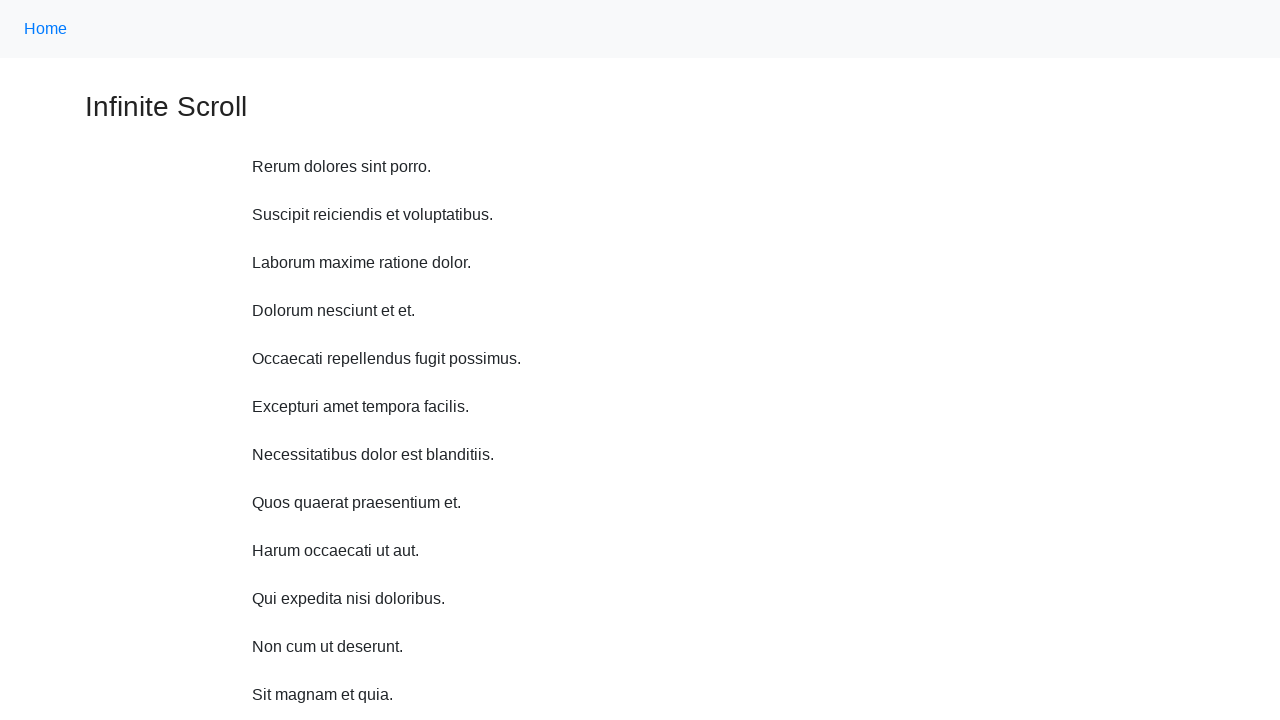

Scrolled up 750 pixels (iteration 8/10)
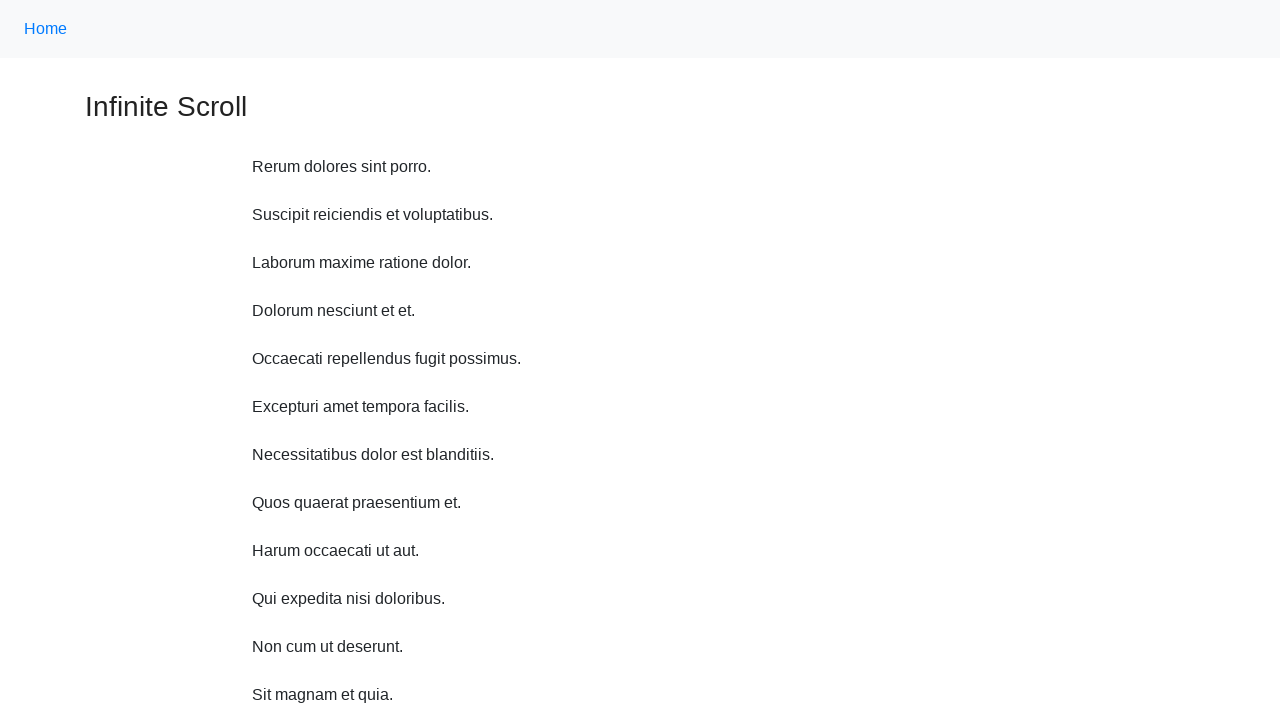

Waited 3 seconds for content to load after scrolling up (iteration 8/10)
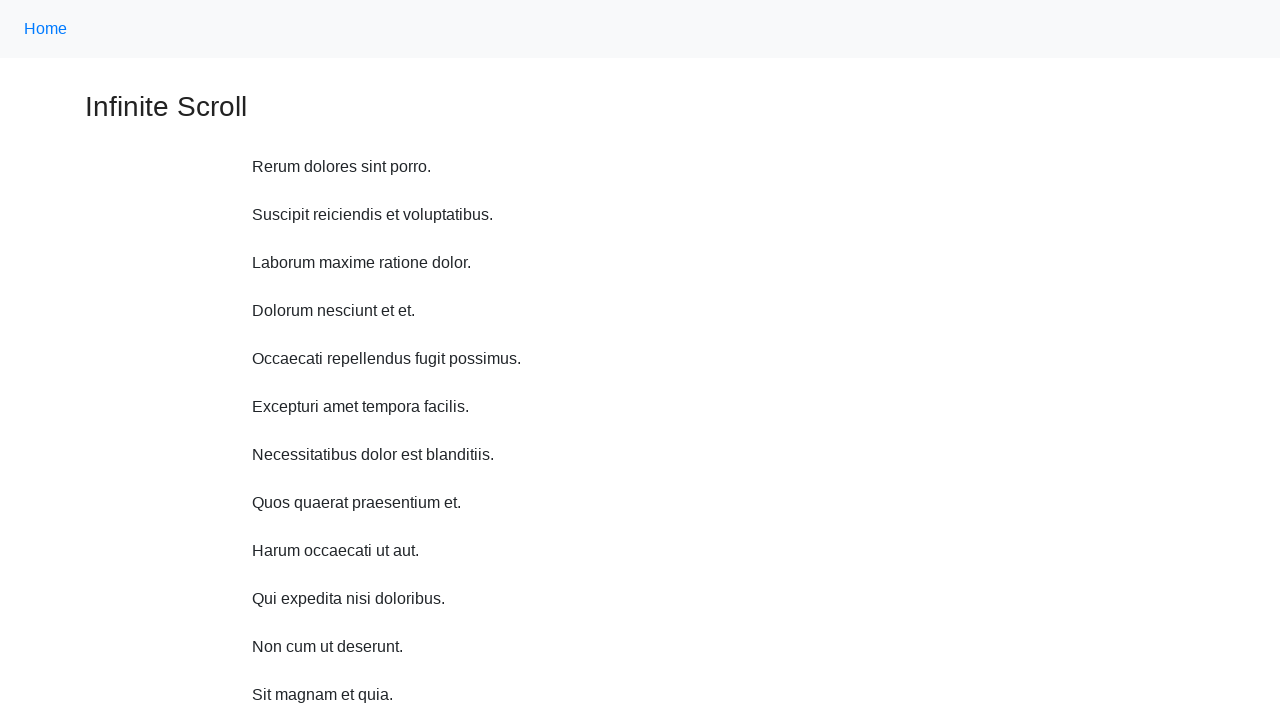

Scrolled up 750 pixels (iteration 9/10)
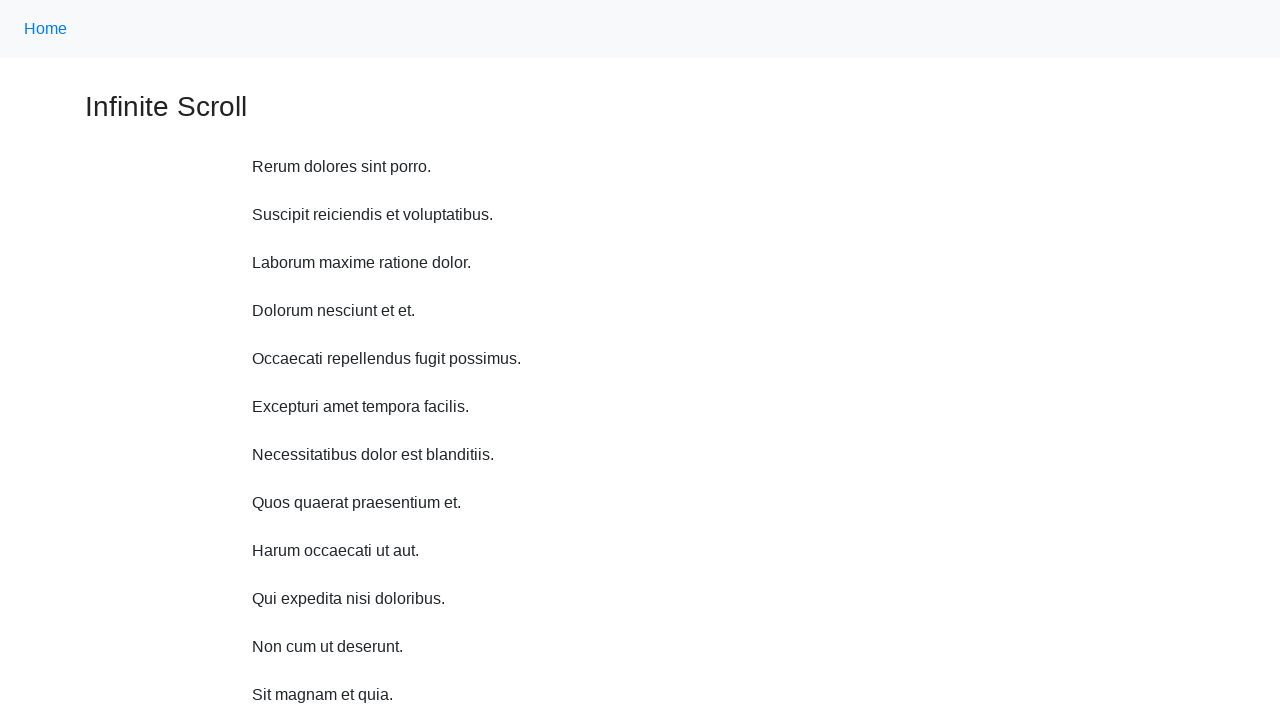

Waited 3 seconds for content to load after scrolling up (iteration 9/10)
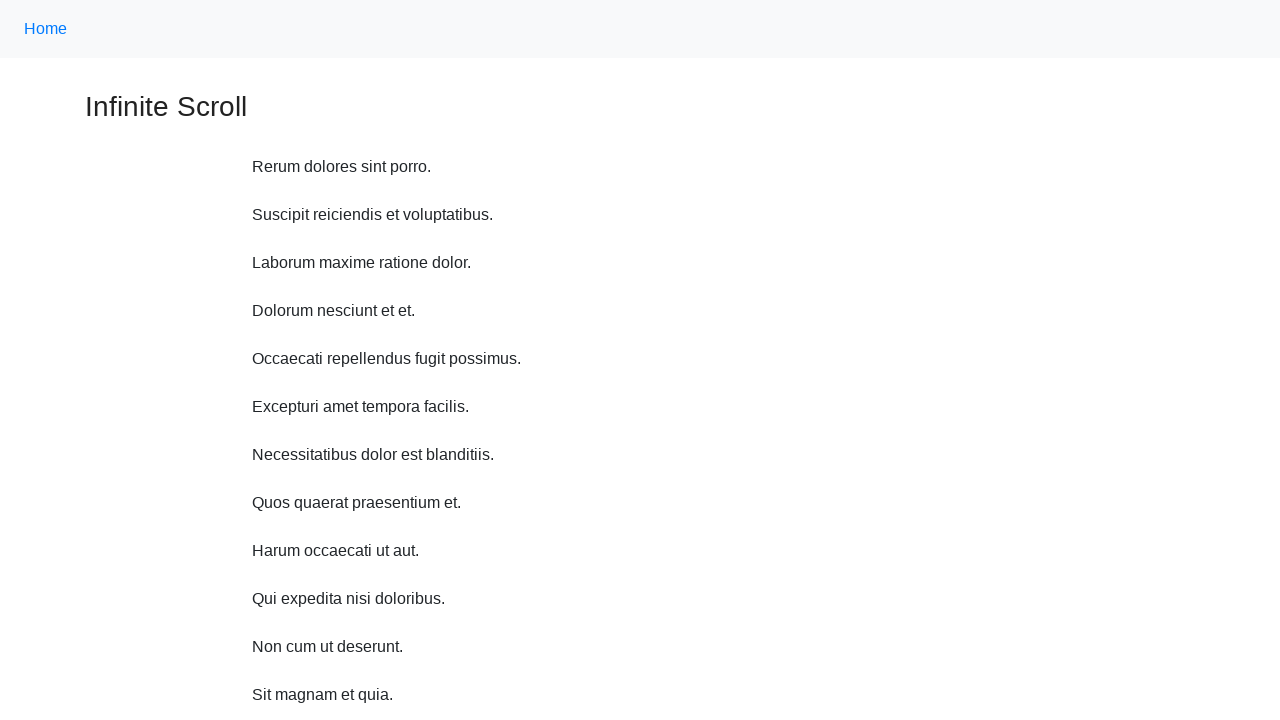

Scrolled up 750 pixels (iteration 10/10)
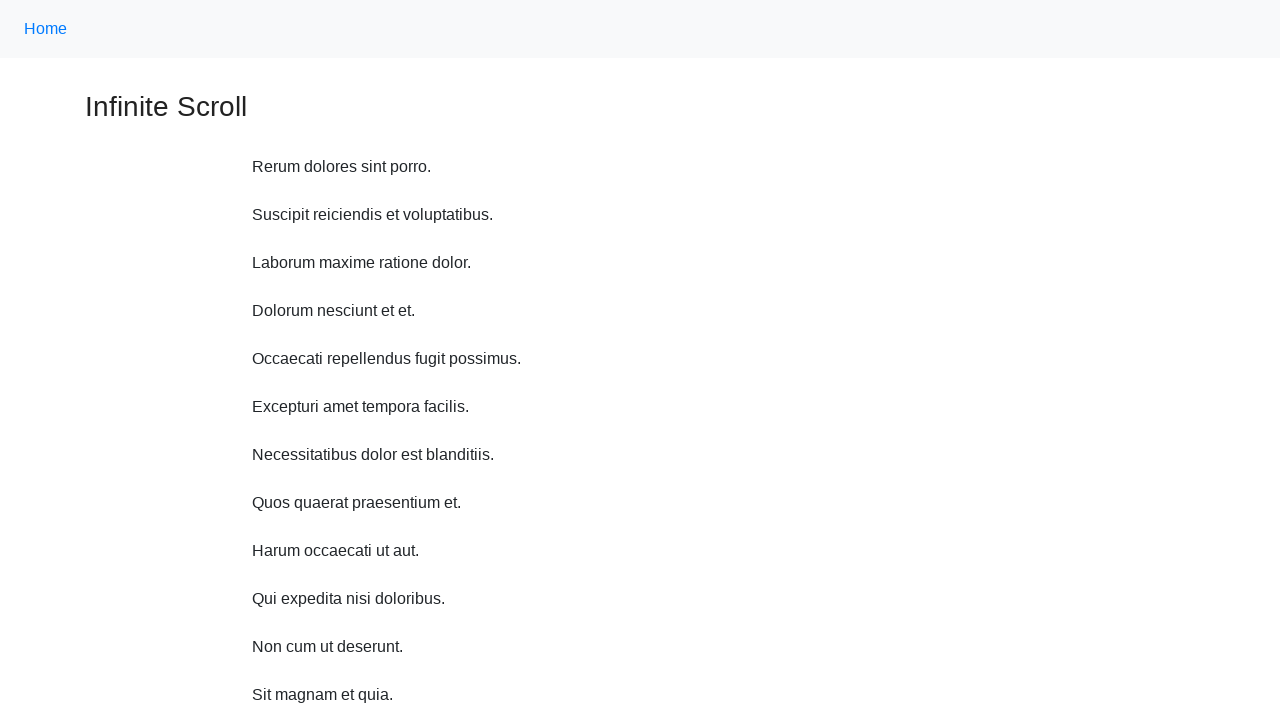

Waited 3 seconds for content to load after scrolling up (iteration 10/10)
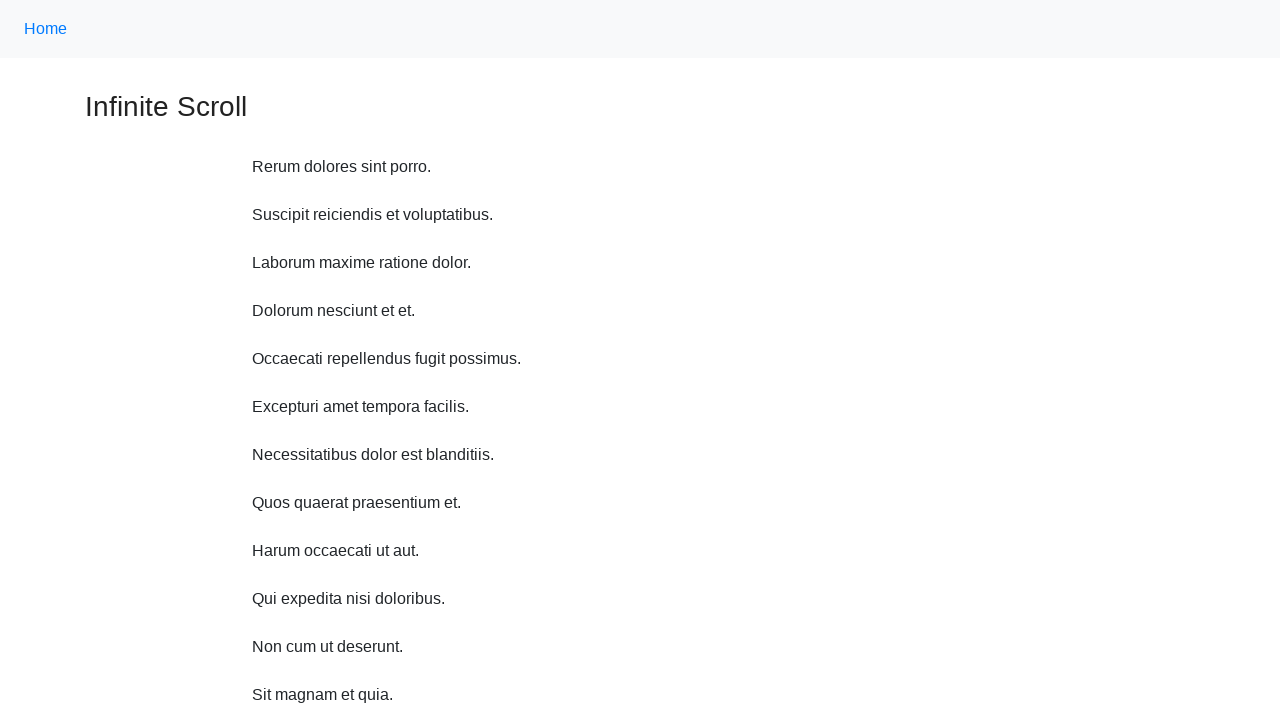

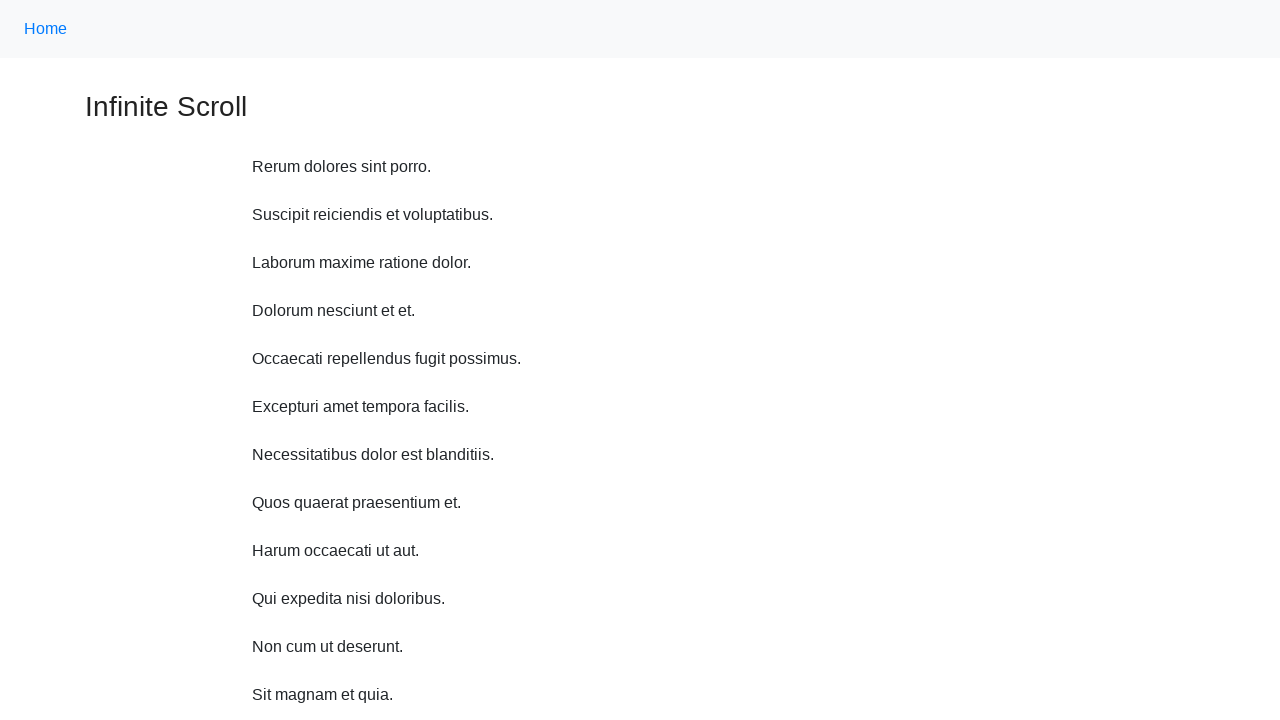